Plays a color matching game by finding and clicking the square with a different color from the others

Starting URL: https://www.realtimecolors.com/game

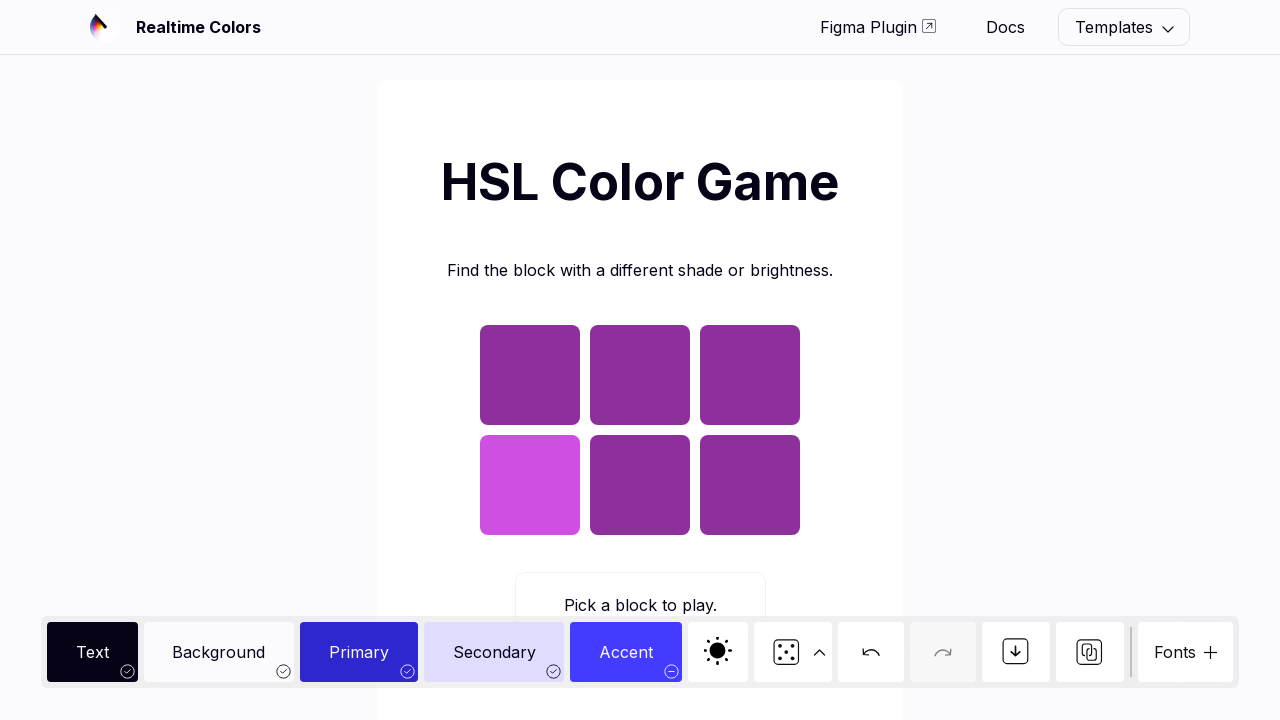

Navigated to color matching game
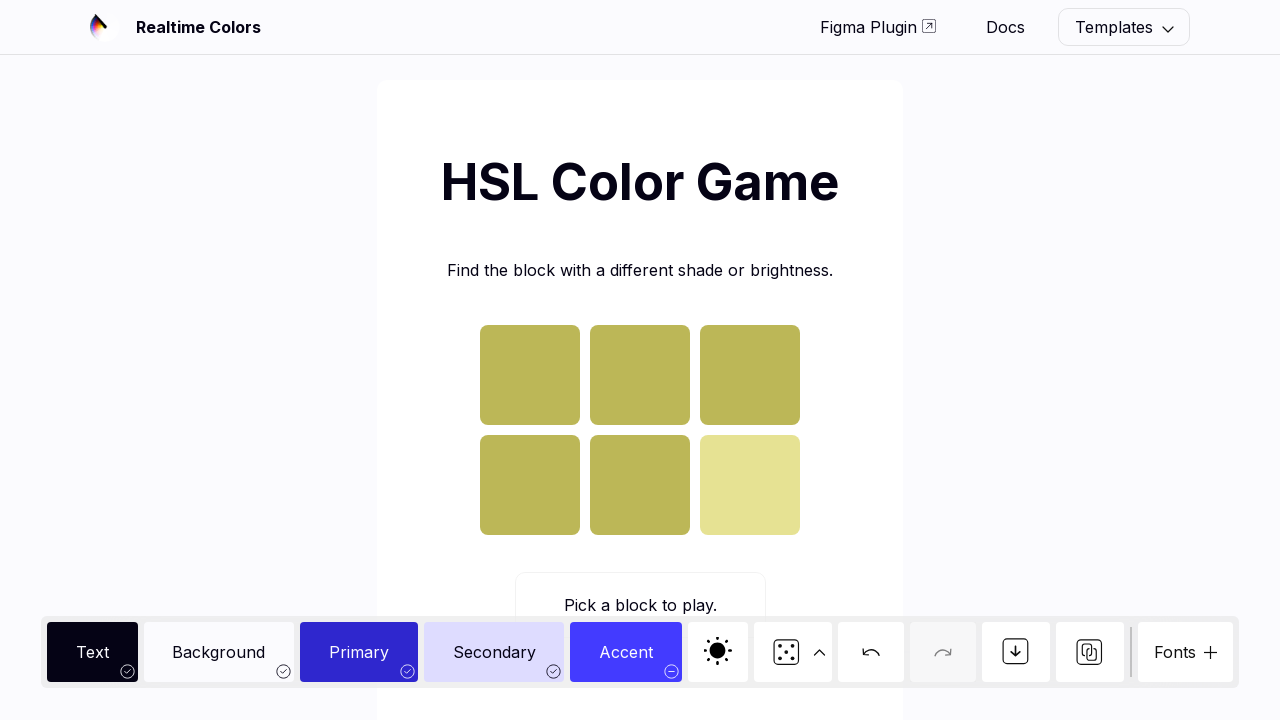

Game squares loaded
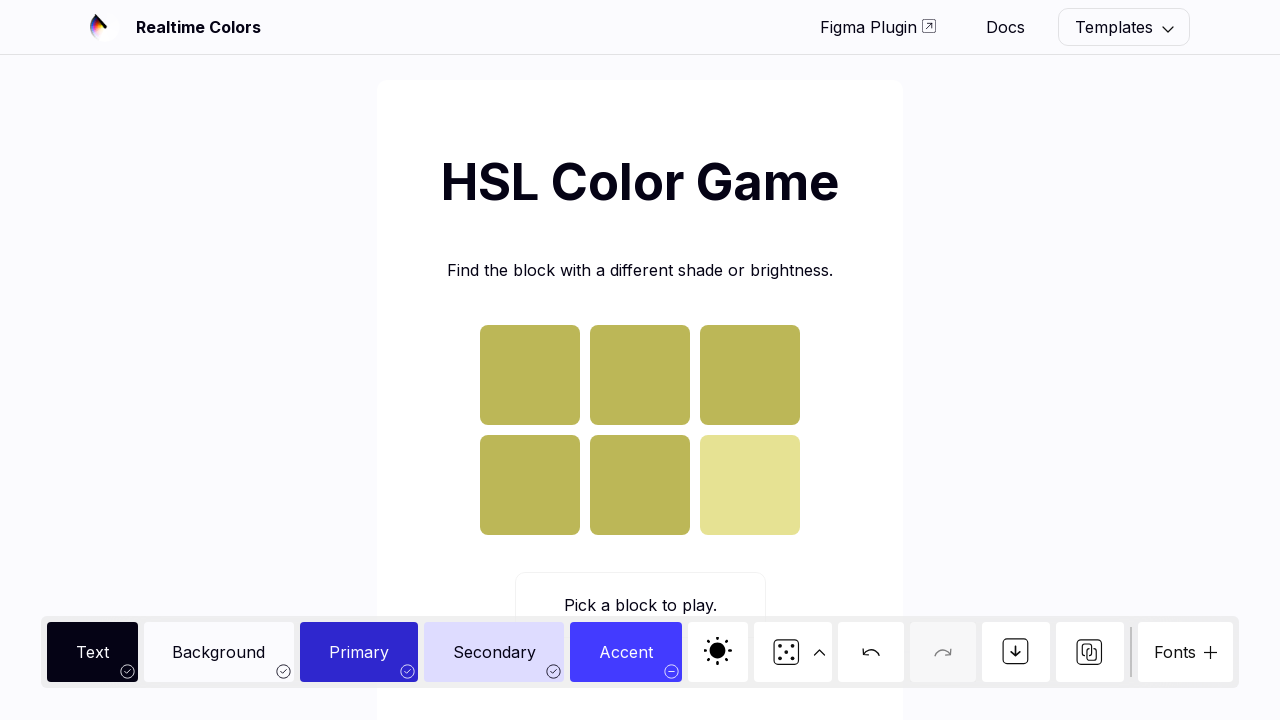

Retrieved 6 game squares
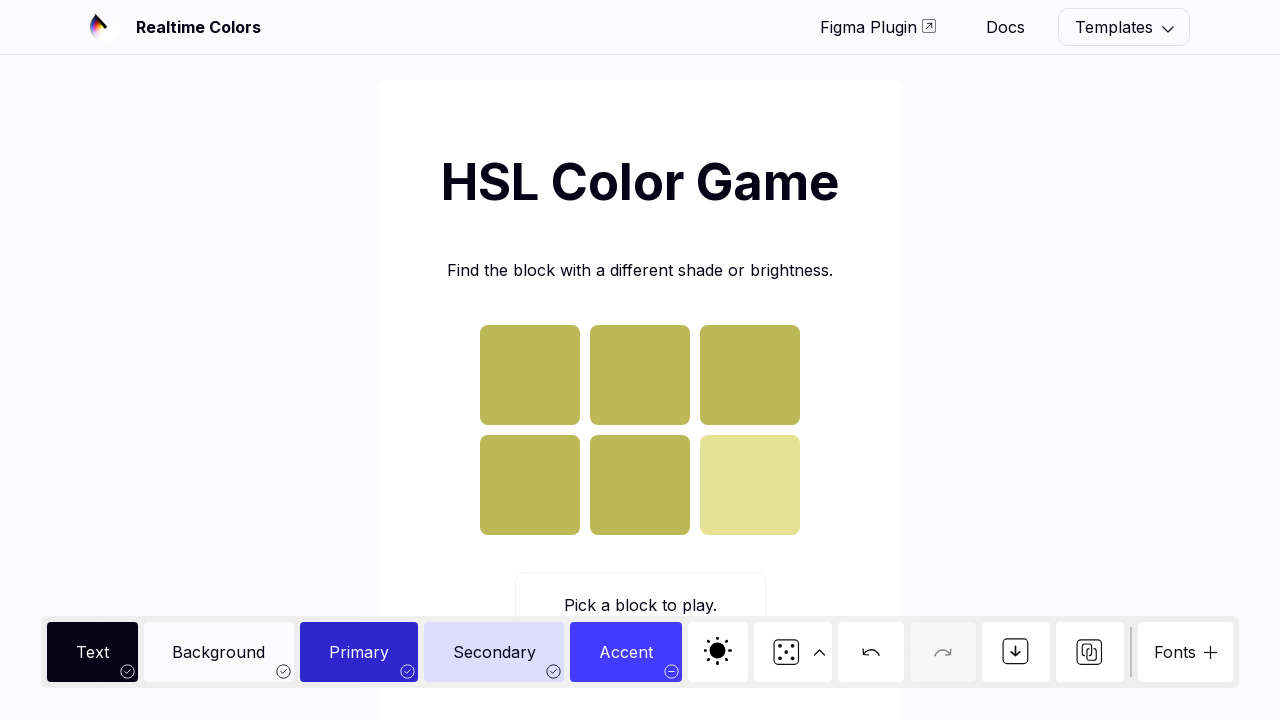

Extracted color values from all squares
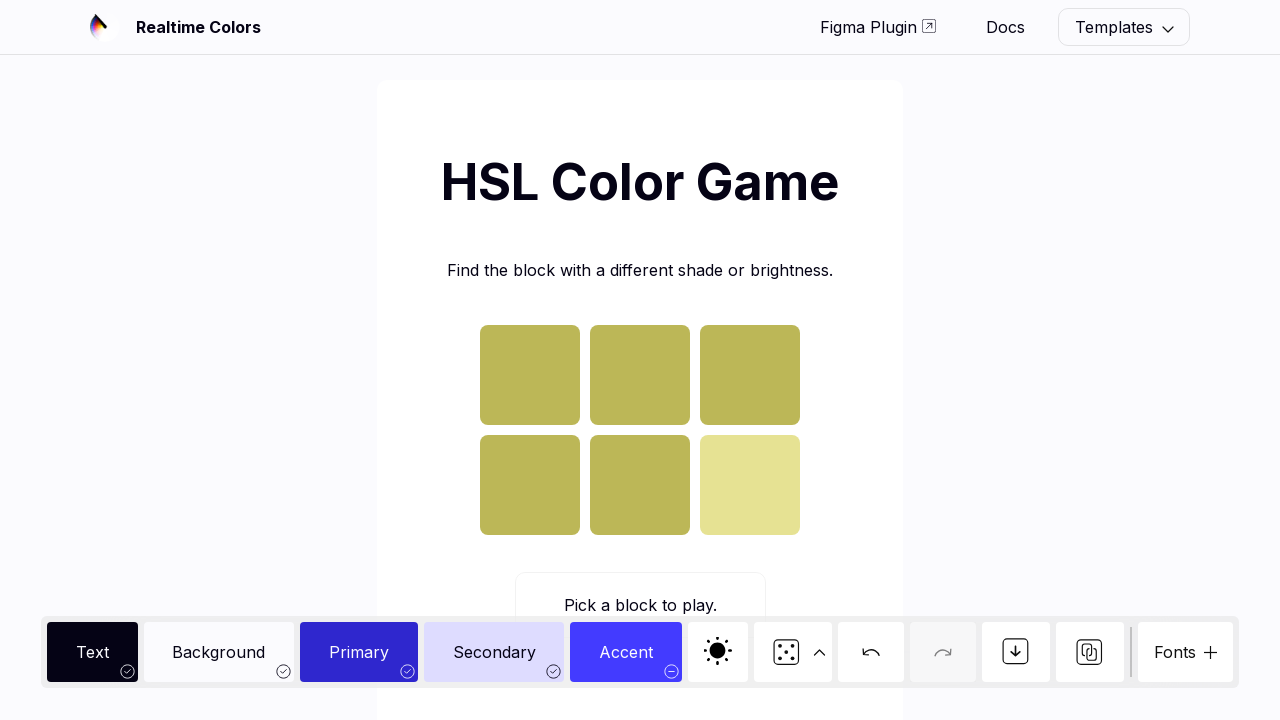

Counted color occurrences to find the different one
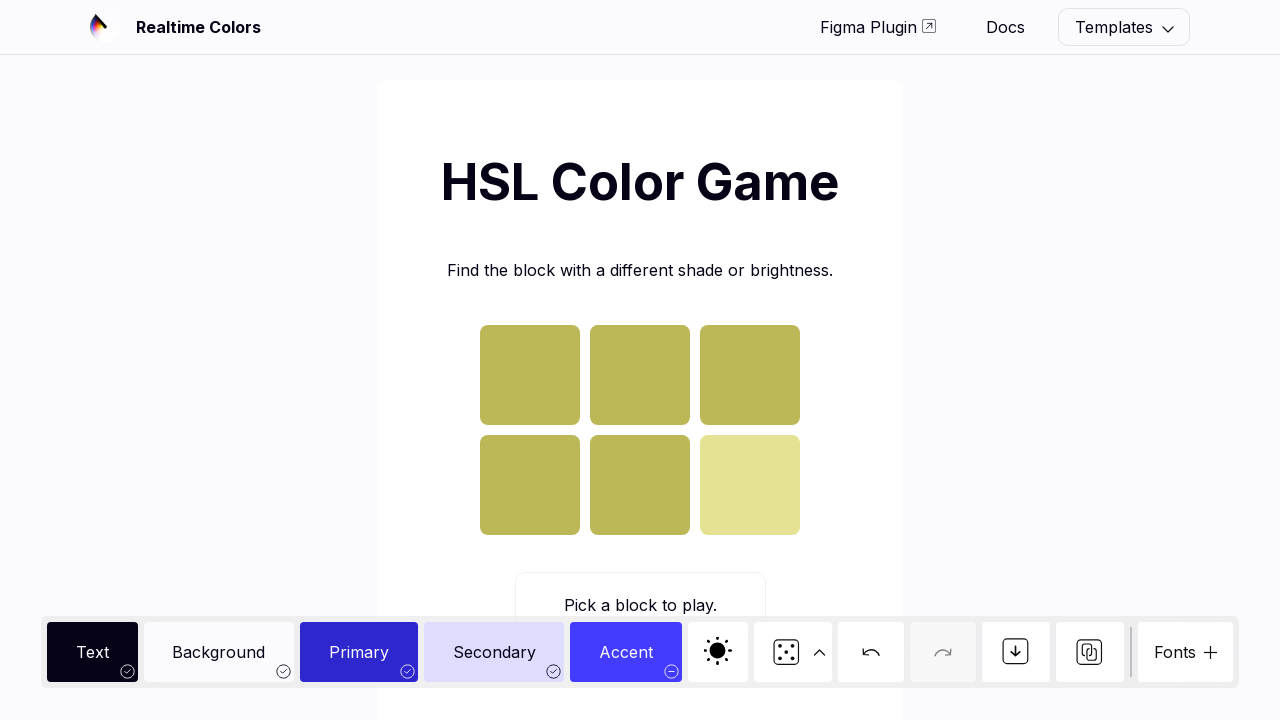

Identified different color: background-color: rgb(230, 226, 147);
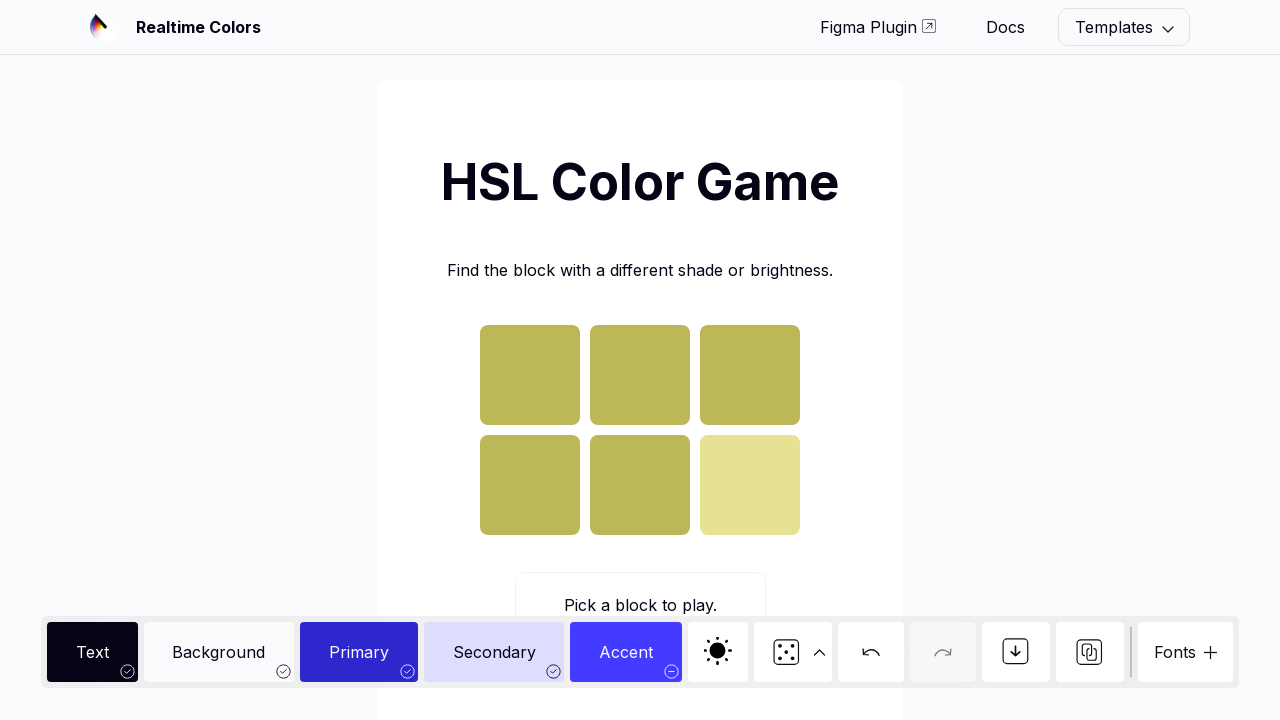

Clicked square at index 5 with different color at (750, 485) on .square >> nth=5
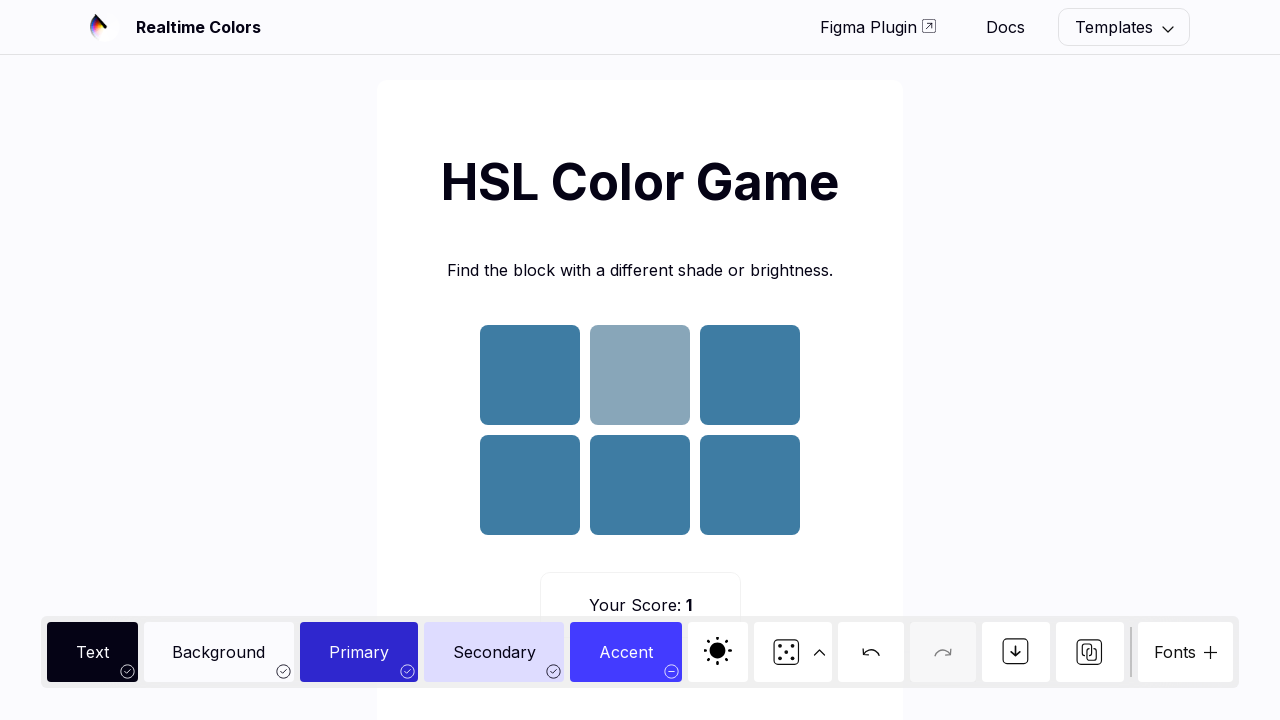

Paused 500ms between rounds
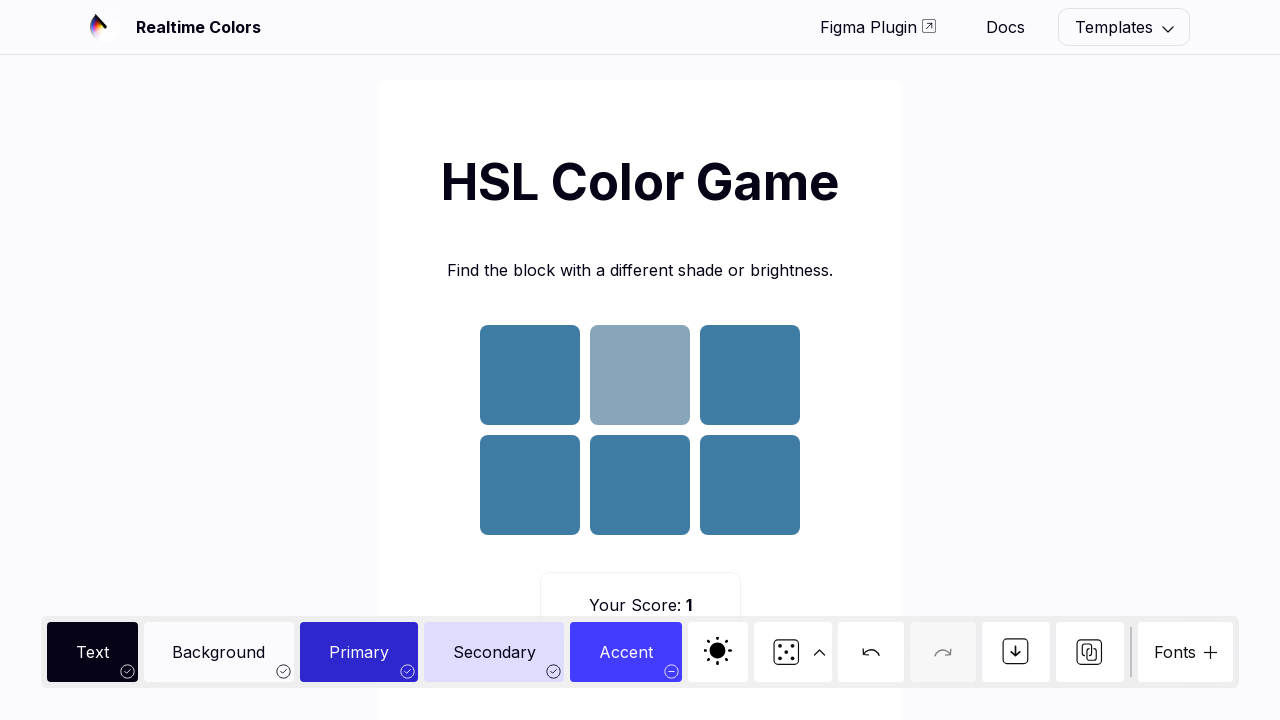

Game squares loaded
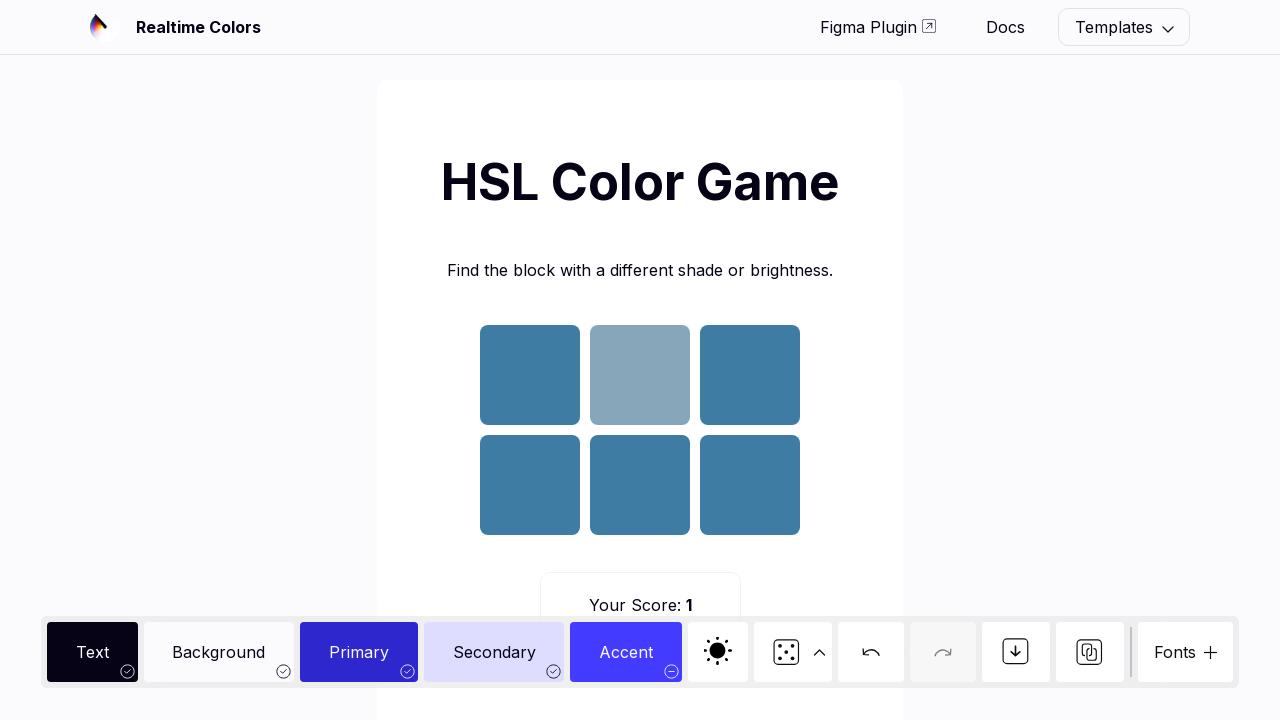

Retrieved 6 game squares
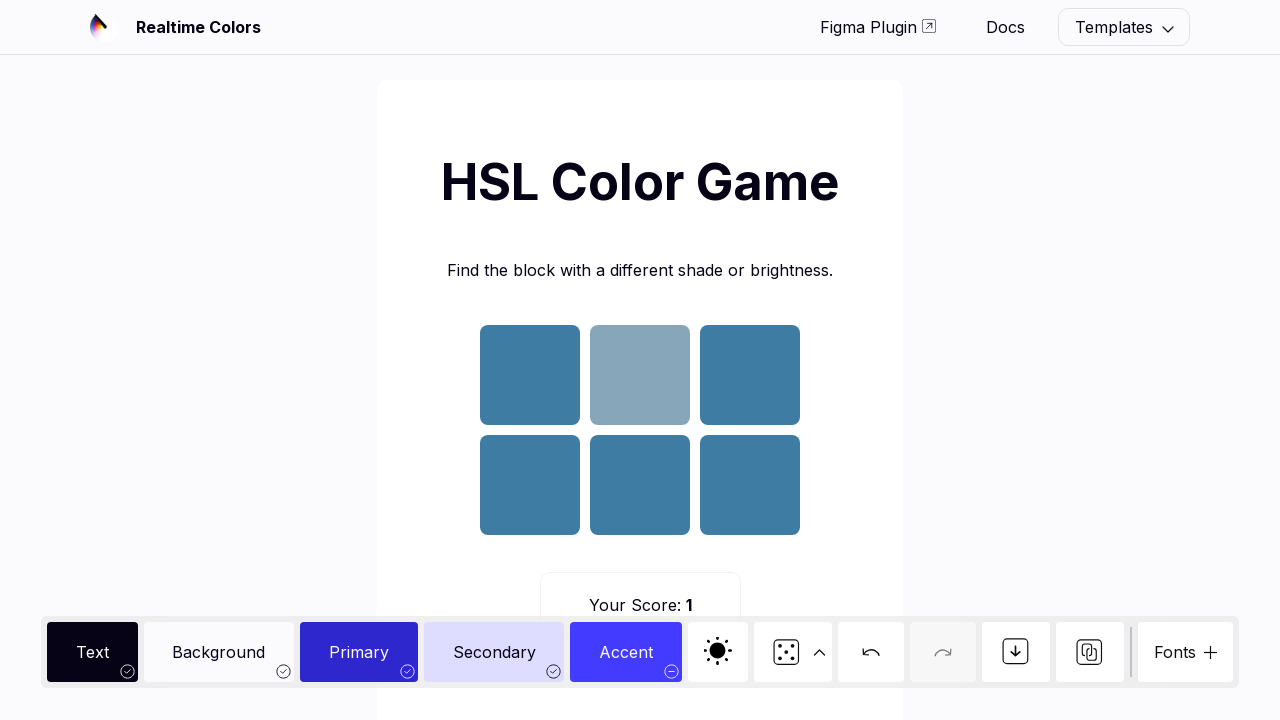

Extracted color values from all squares
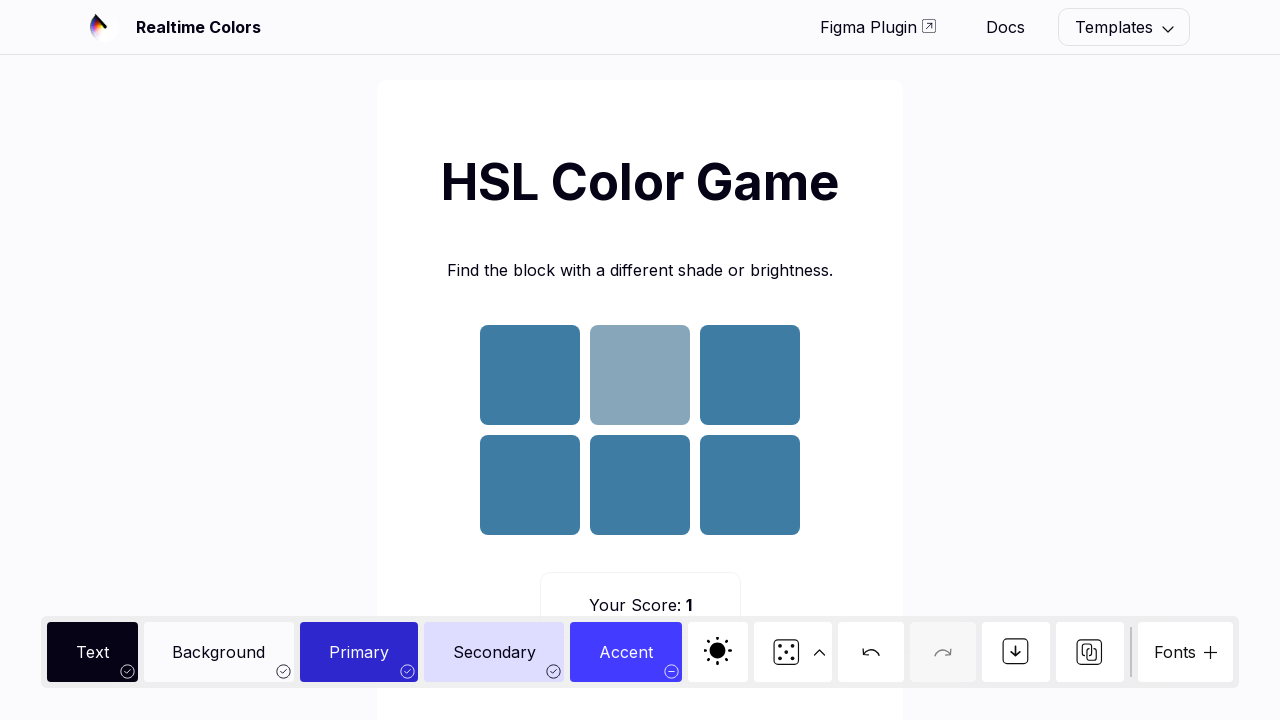

Counted color occurrences to find the different one
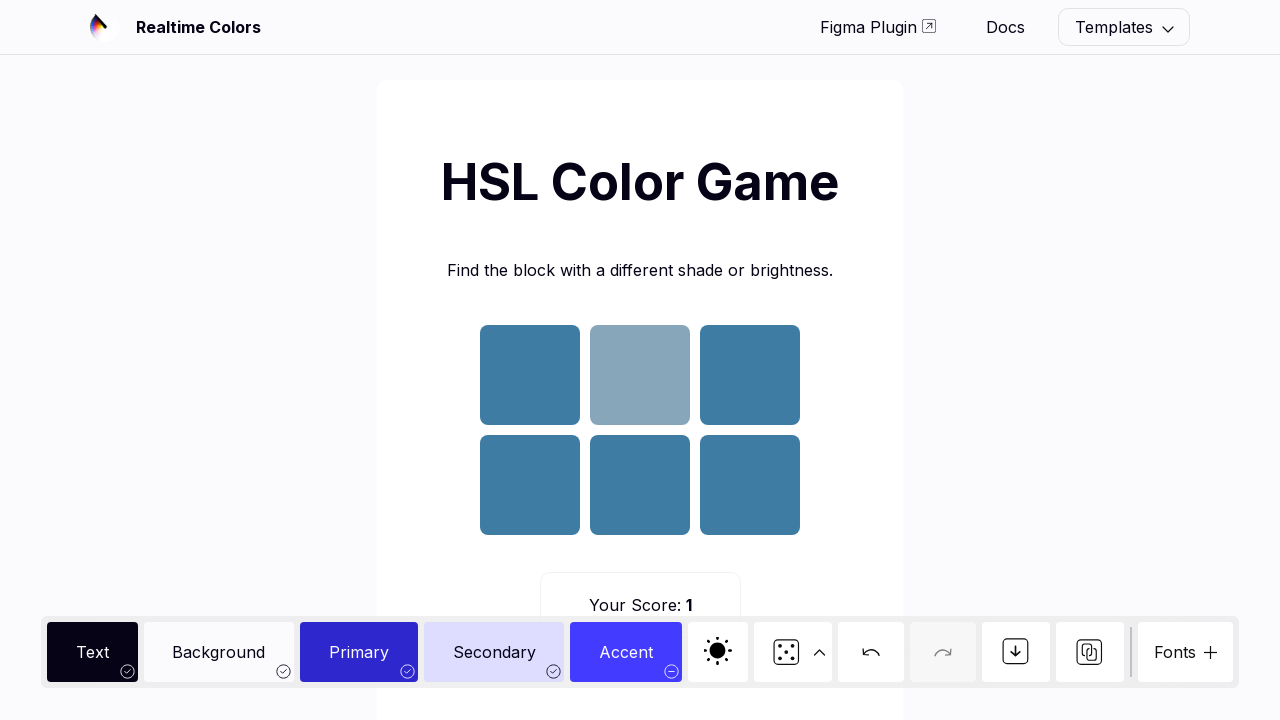

Identified different color: background-color: rgb(136, 166, 185);
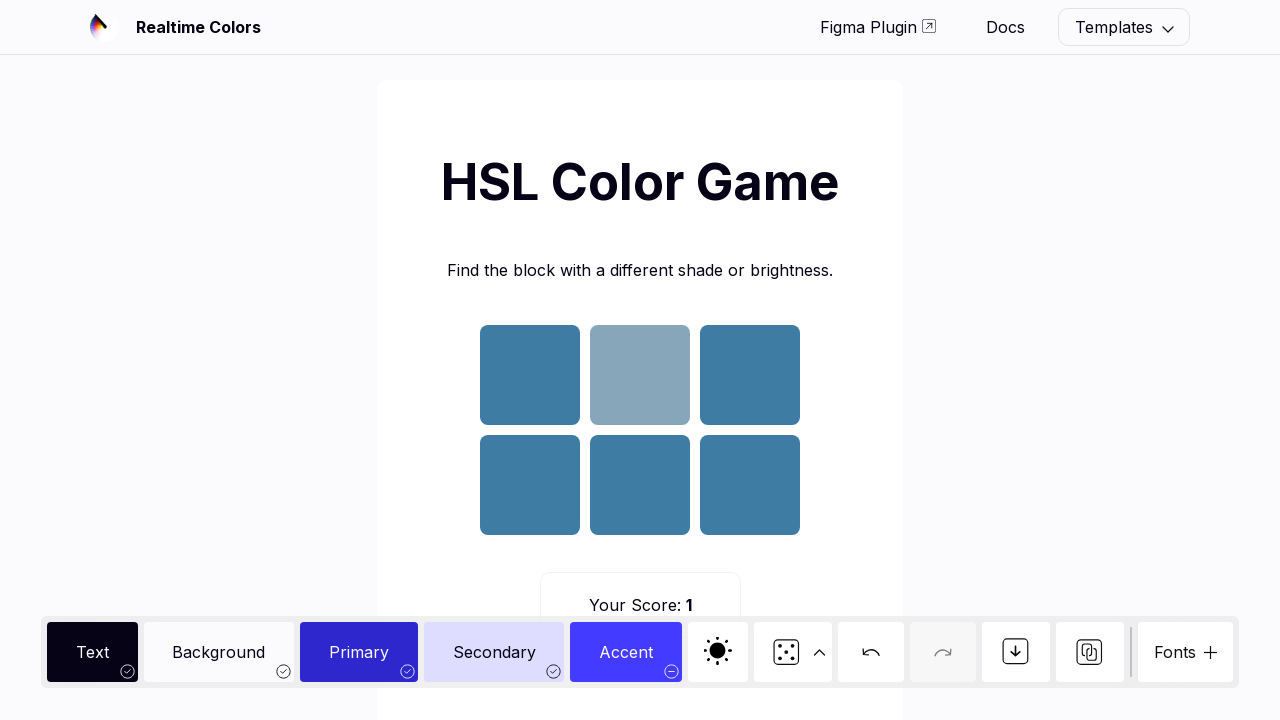

Clicked square at index 2 with different color at (640, 375) on .square >> nth=2
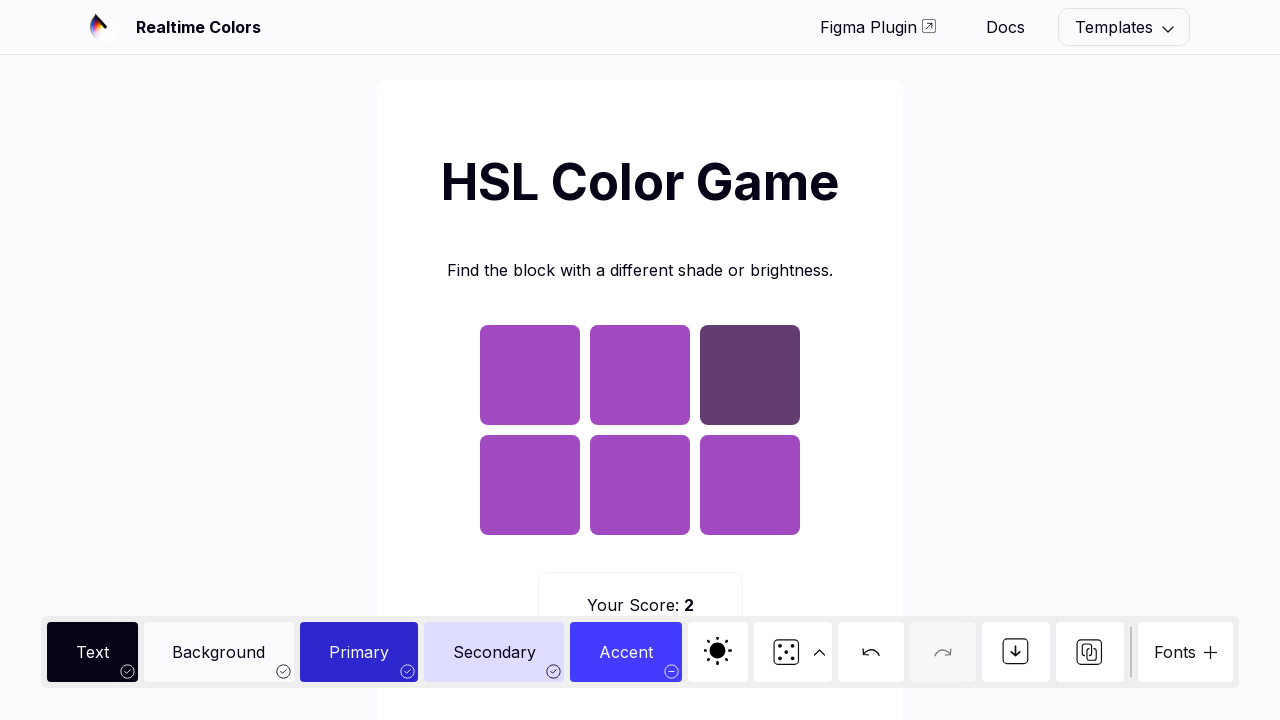

Paused 500ms between rounds
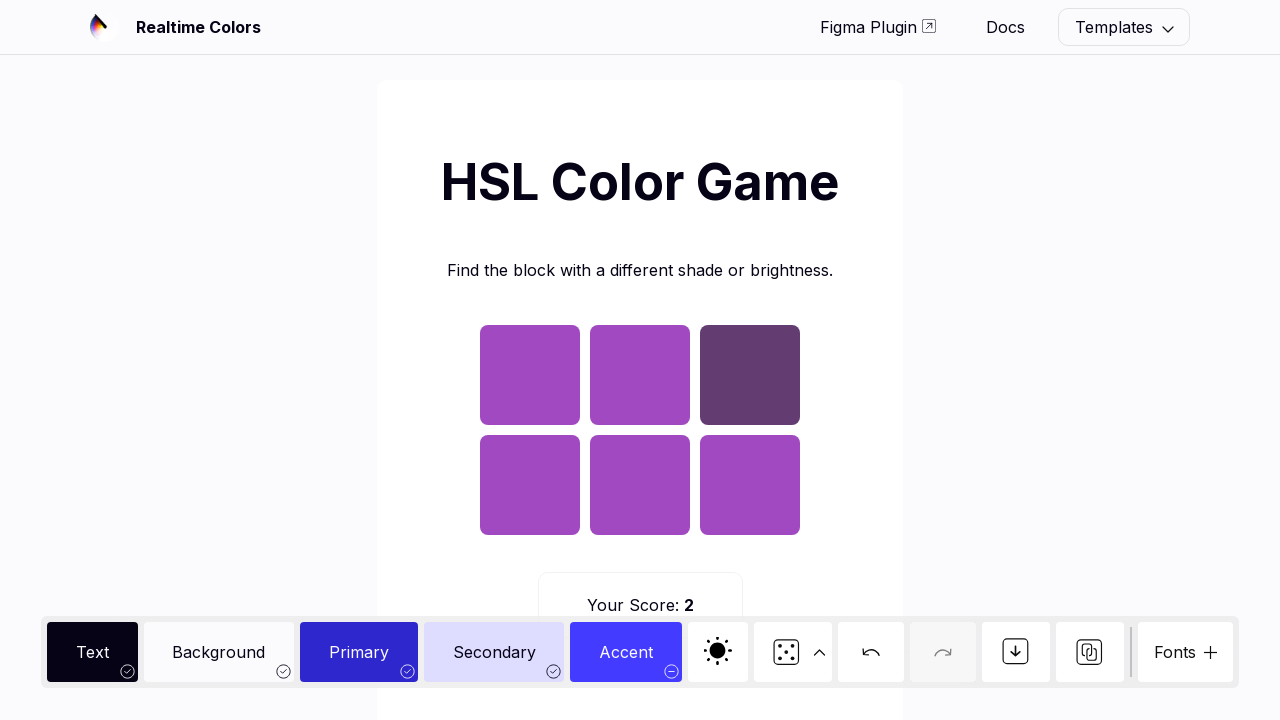

Game squares loaded
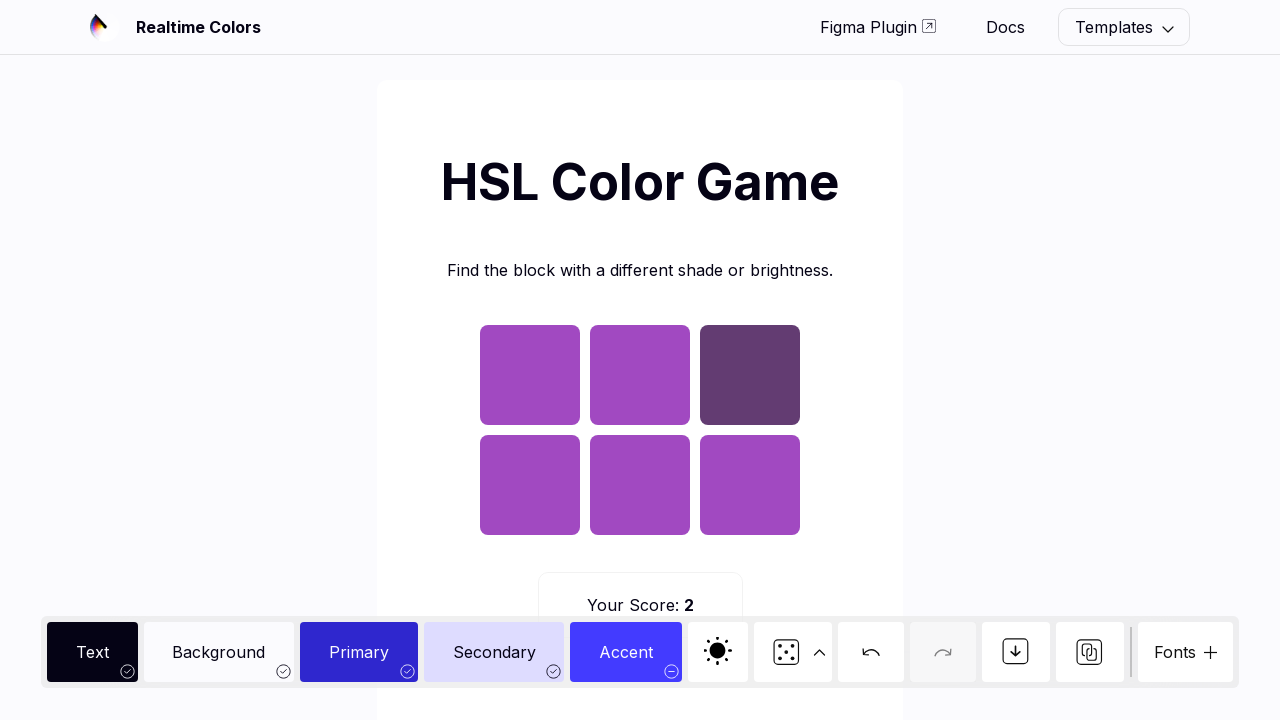

Retrieved 6 game squares
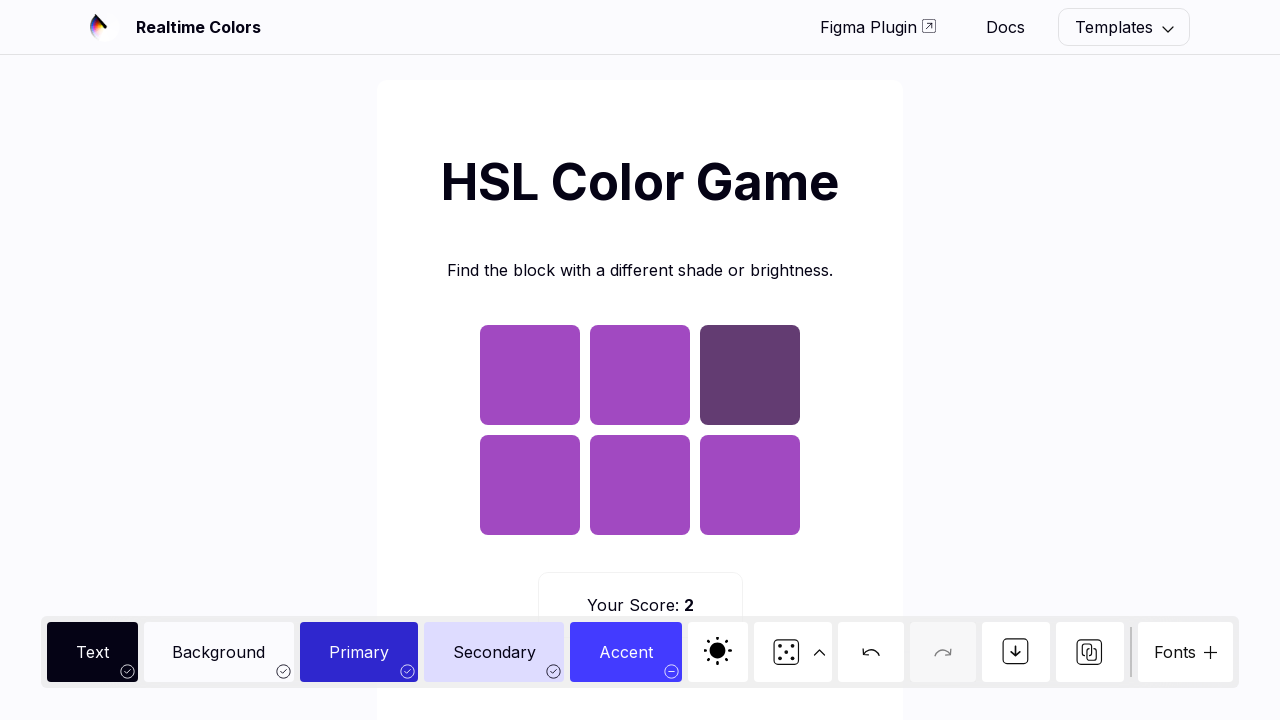

Extracted color values from all squares
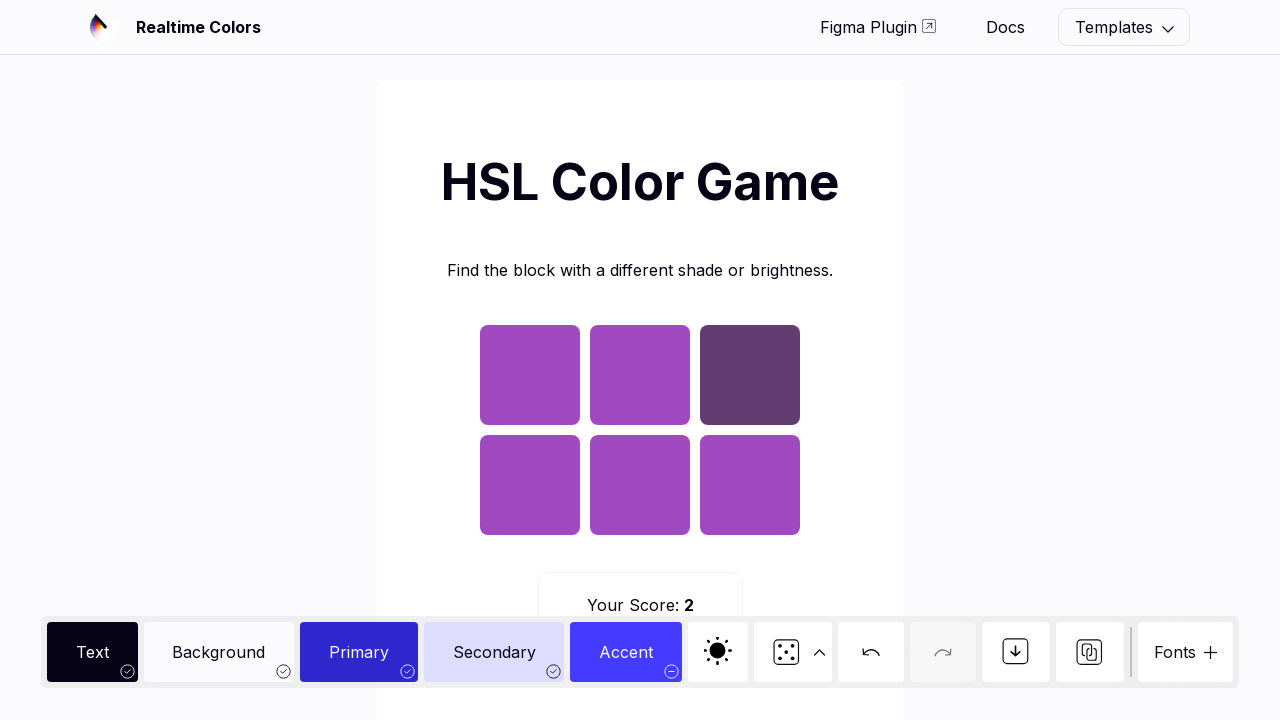

Counted color occurrences to find the different one
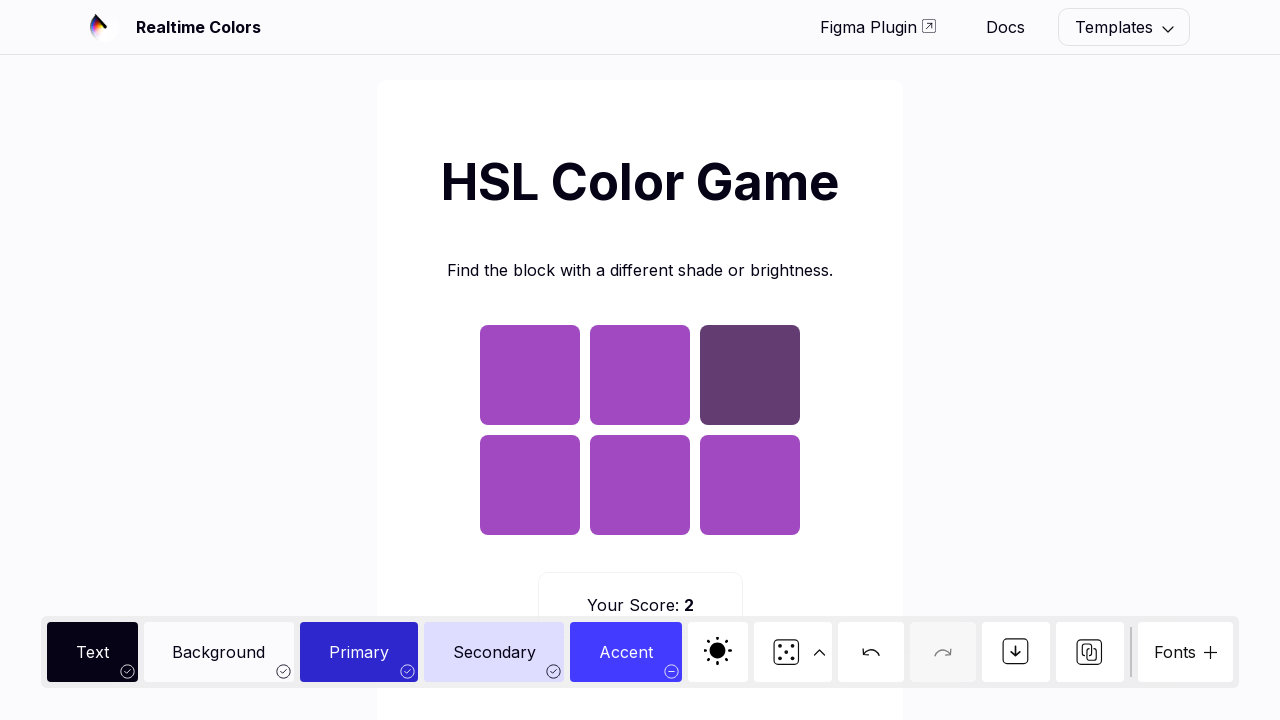

Identified different color: background-color: rgb(99, 60, 114);
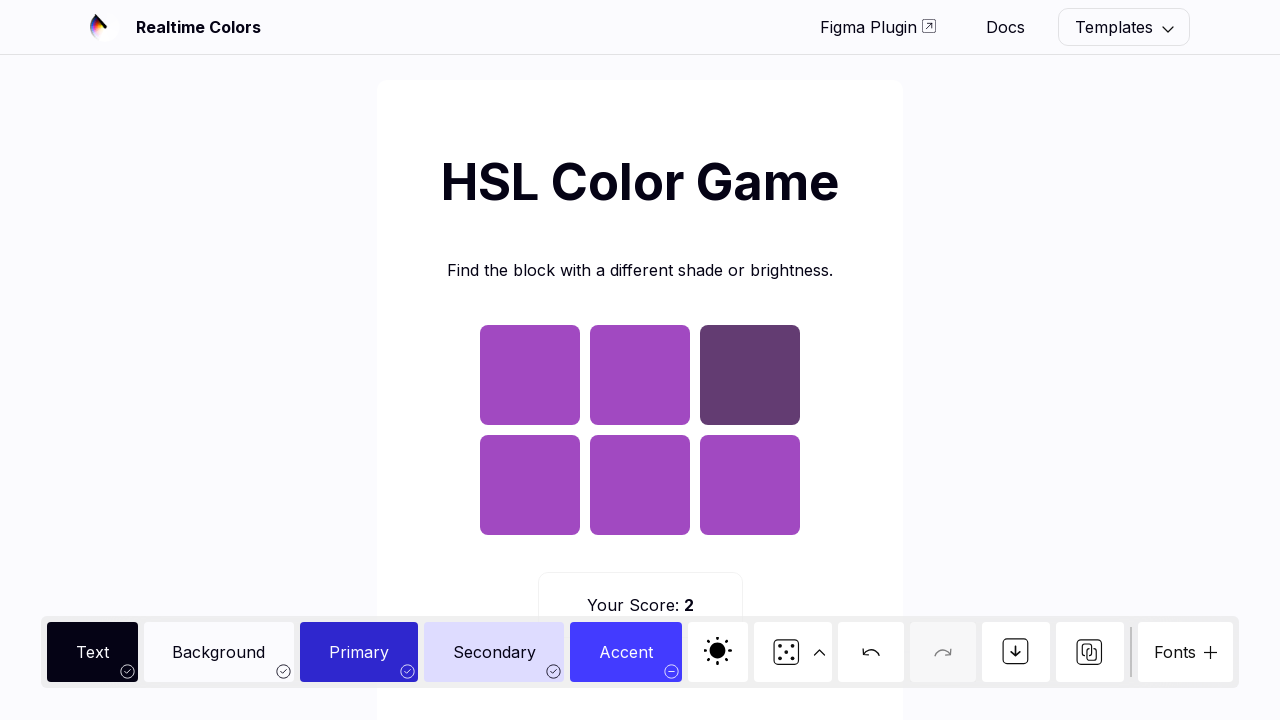

Clicked square at index 4 with different color at (750, 375) on .square >> nth=4
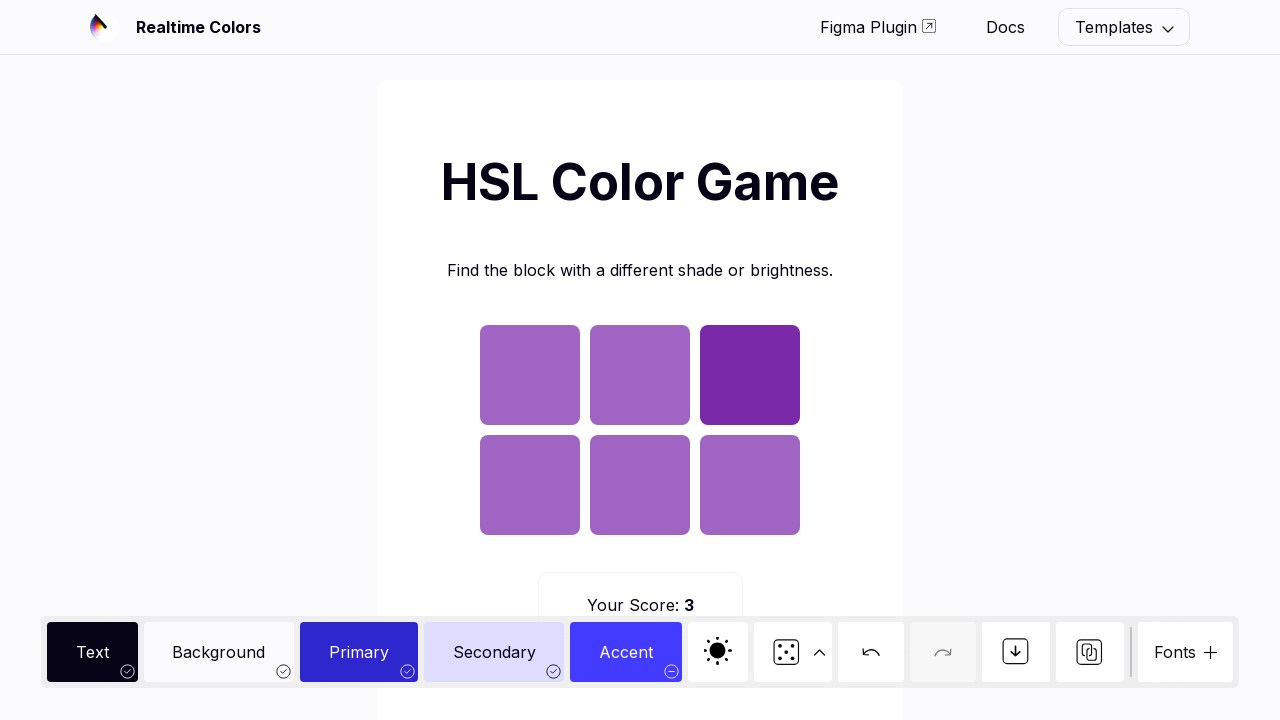

Paused 500ms between rounds
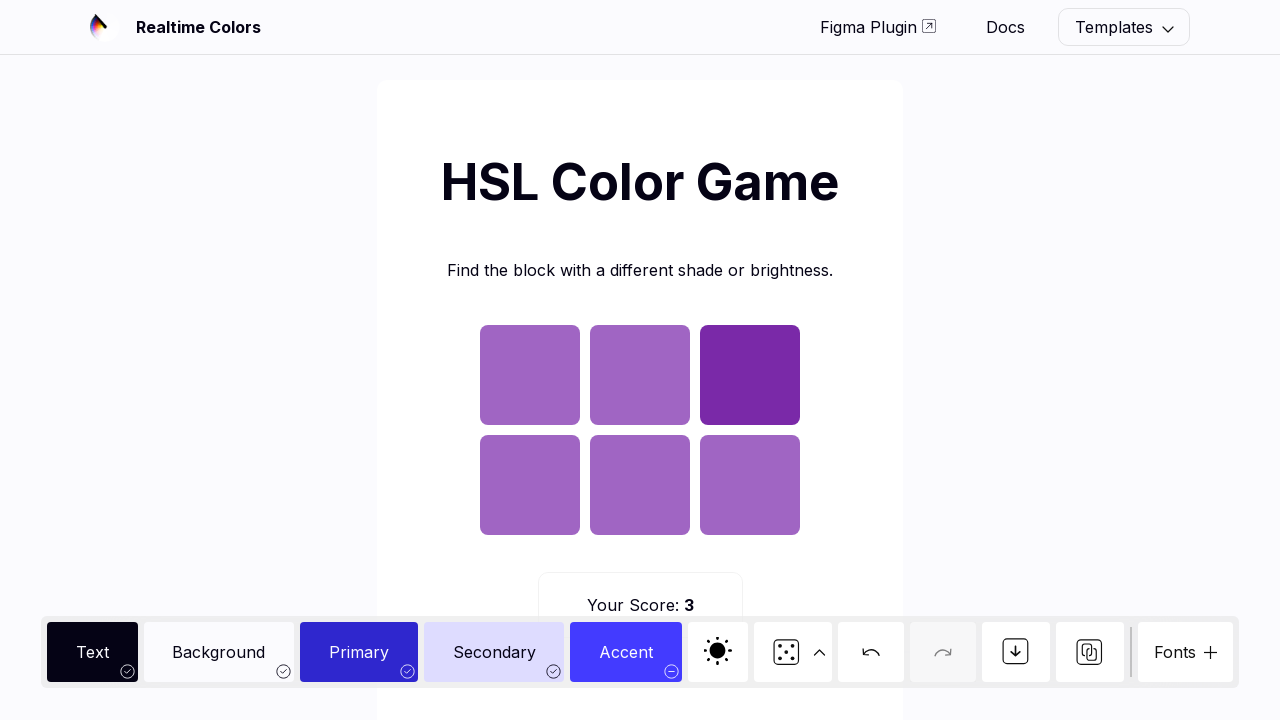

Game squares loaded
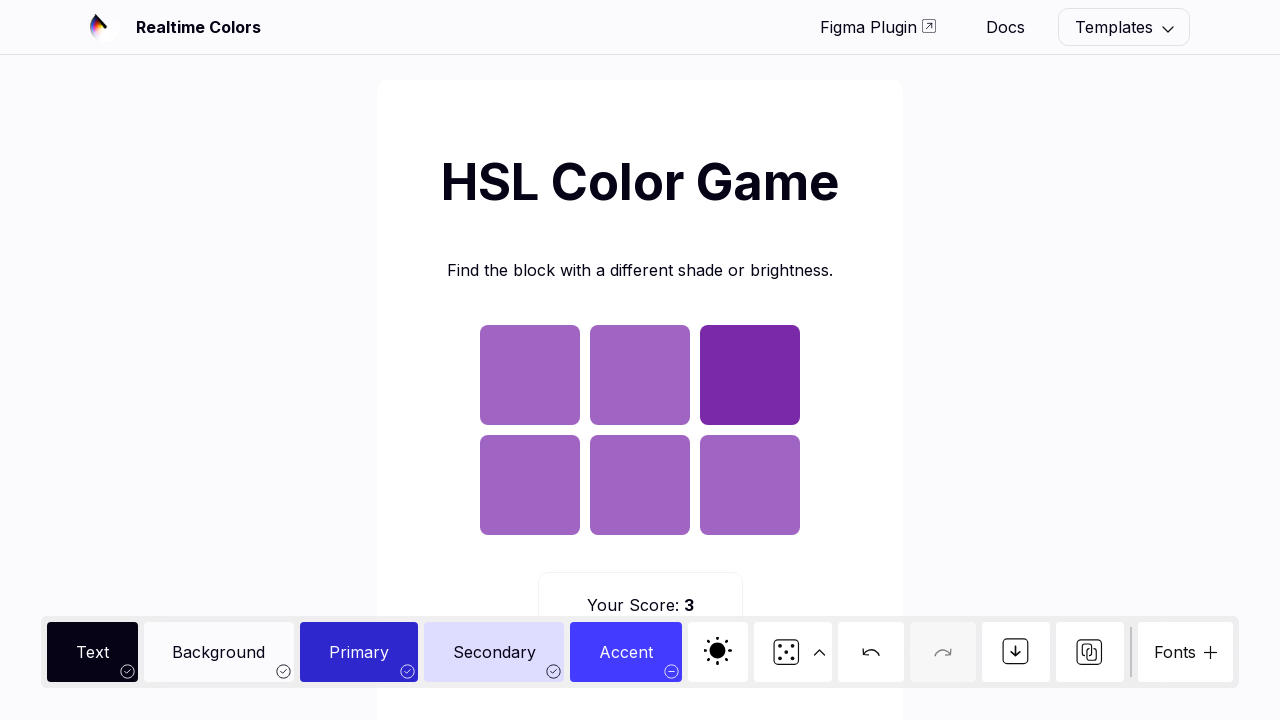

Retrieved 6 game squares
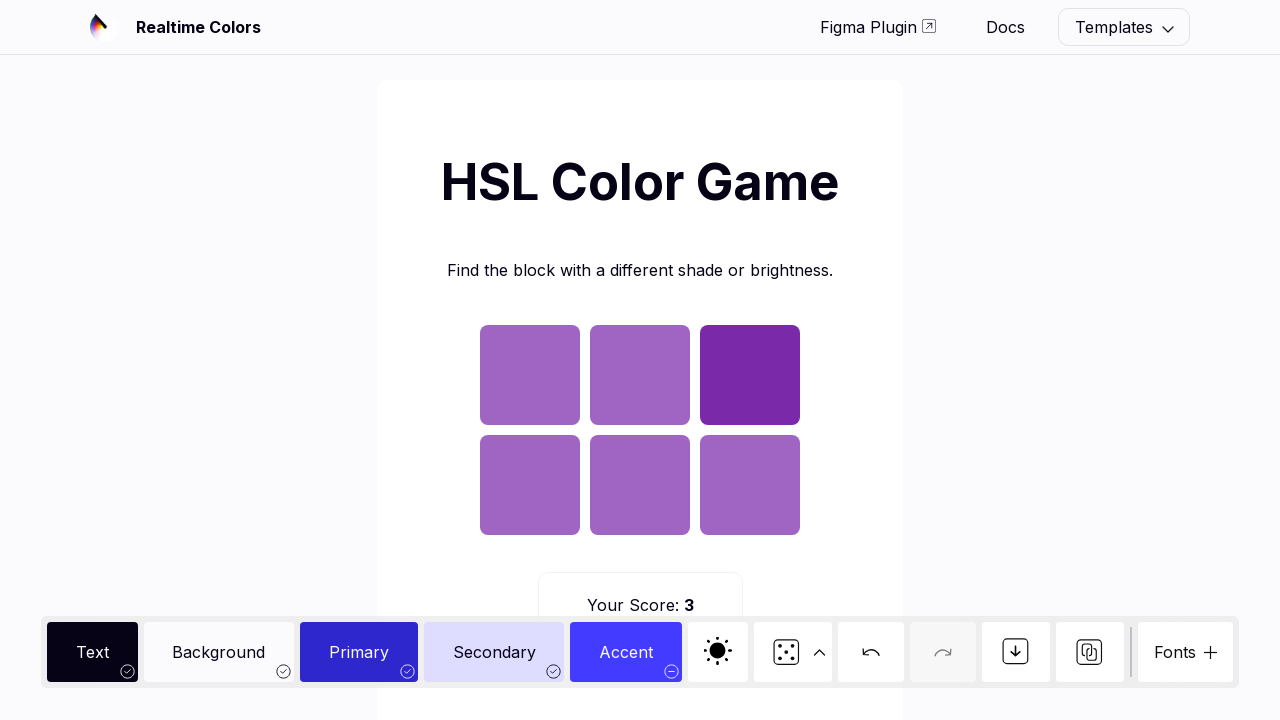

Extracted color values from all squares
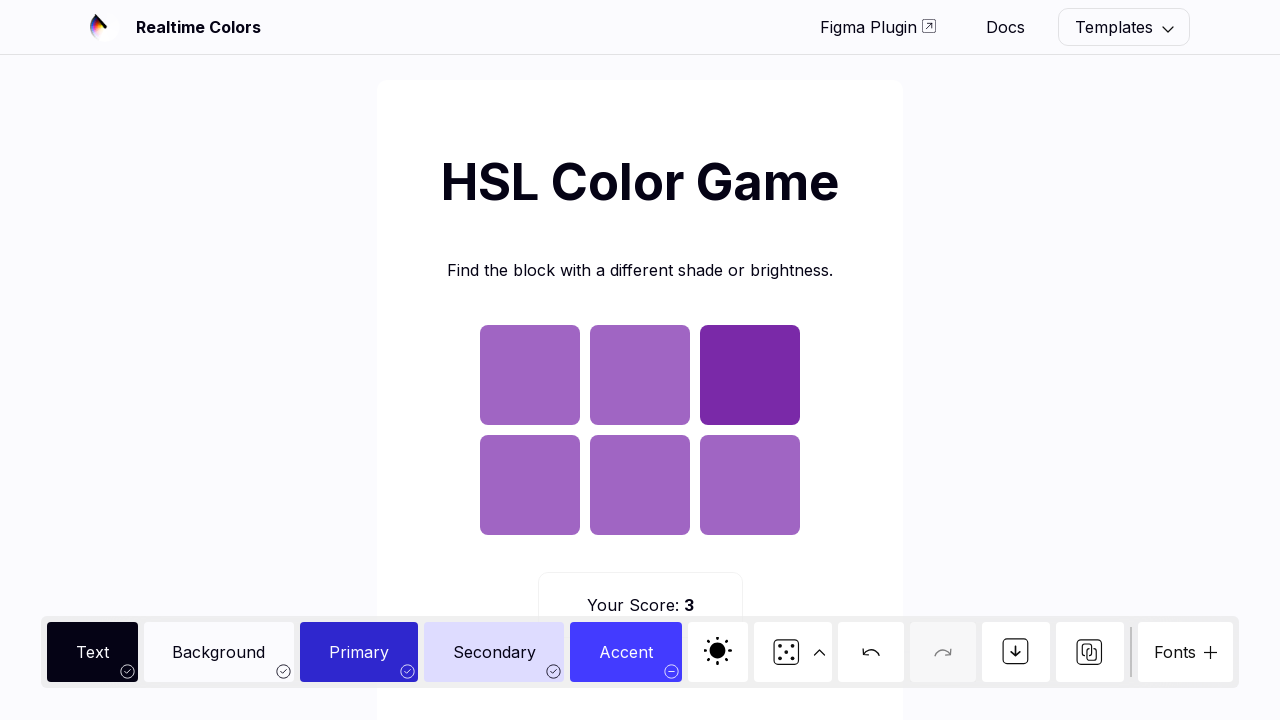

Counted color occurrences to find the different one
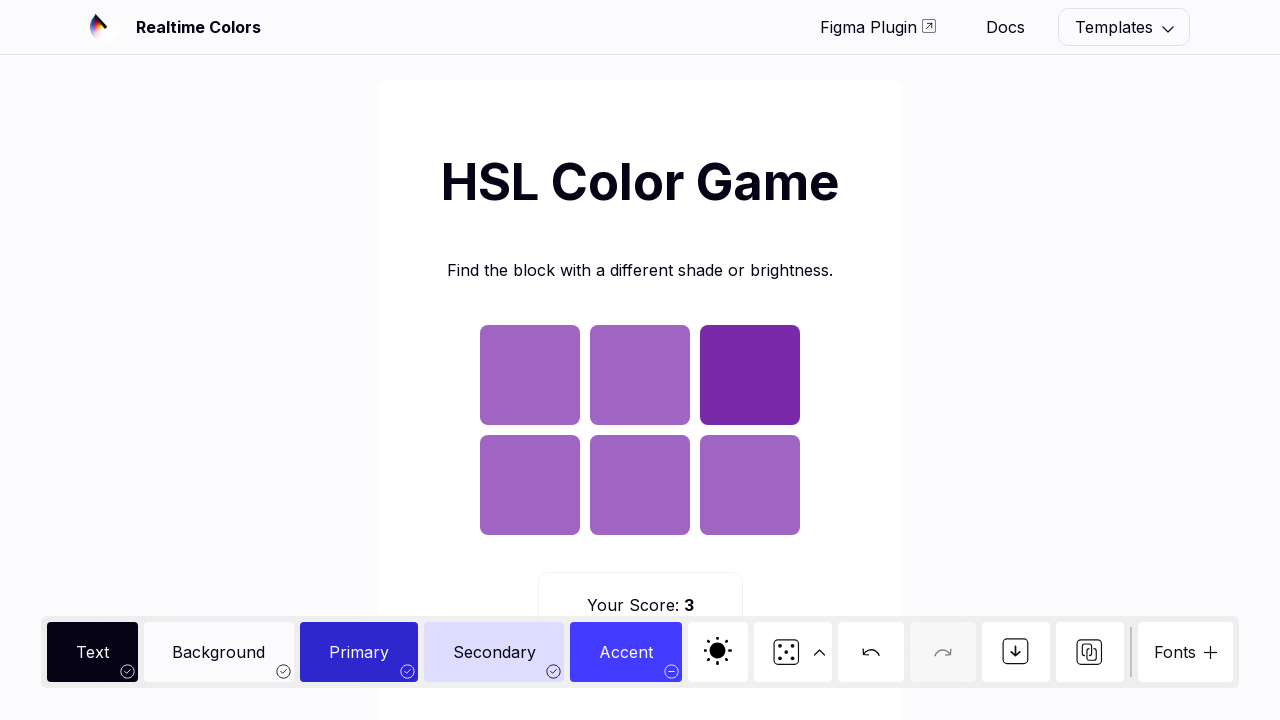

Identified different color: background-color: rgb(122, 41, 168);
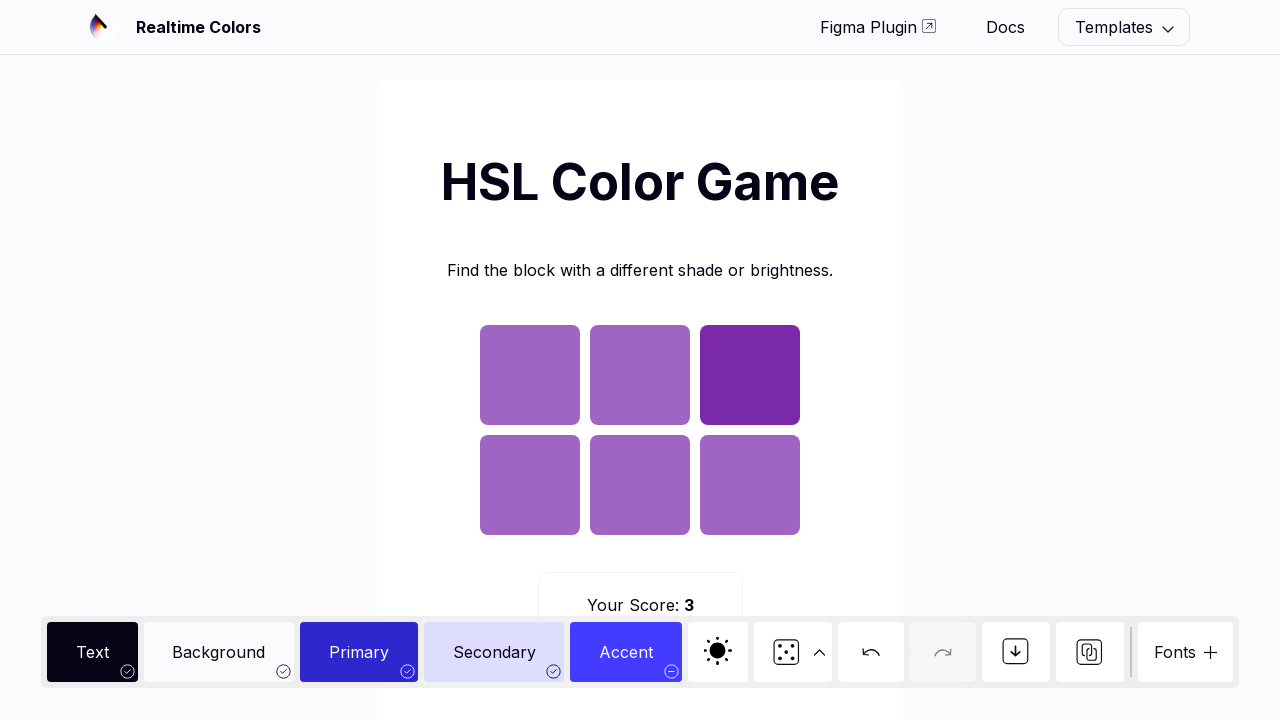

Clicked square at index 4 with different color at (750, 375) on .square >> nth=4
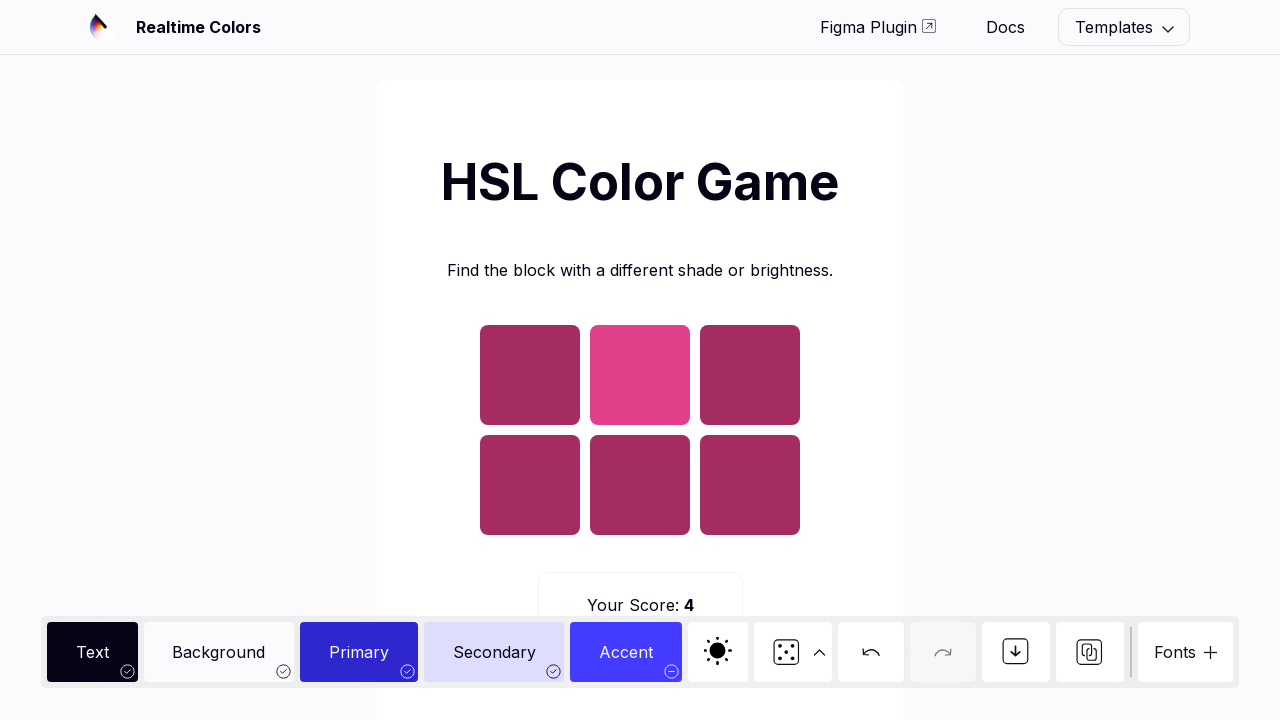

Paused 500ms between rounds
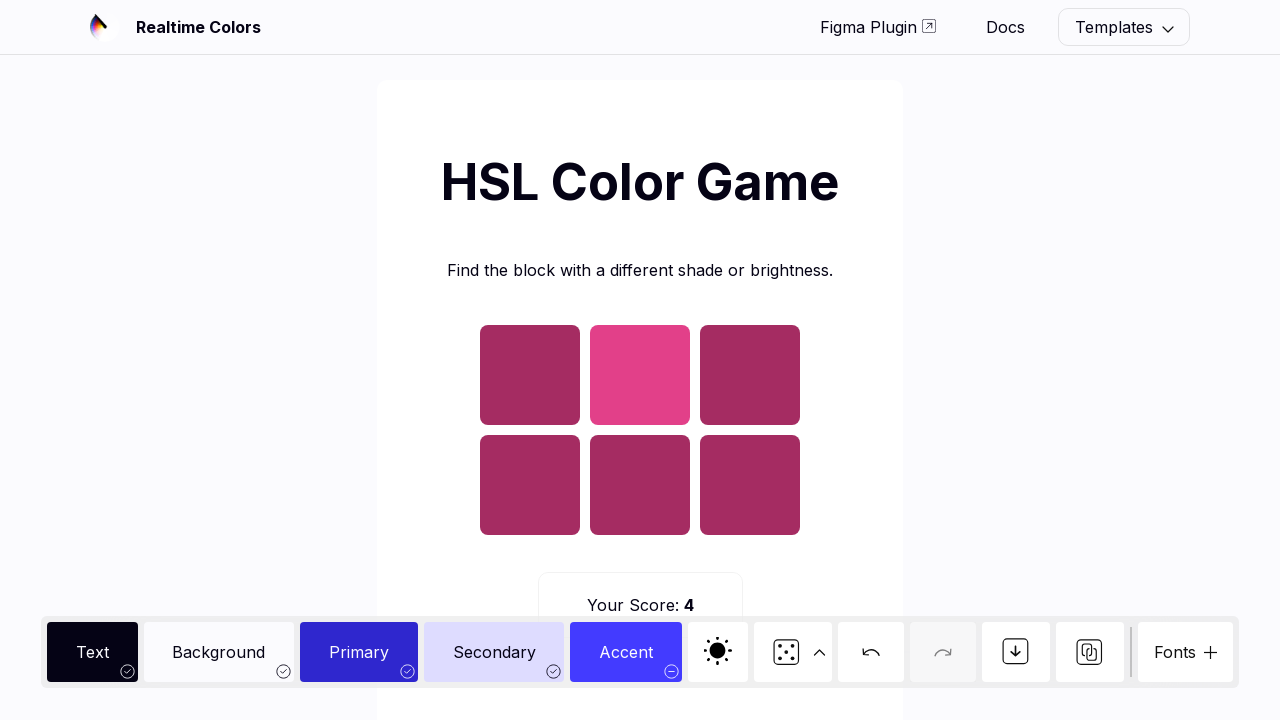

Game squares loaded
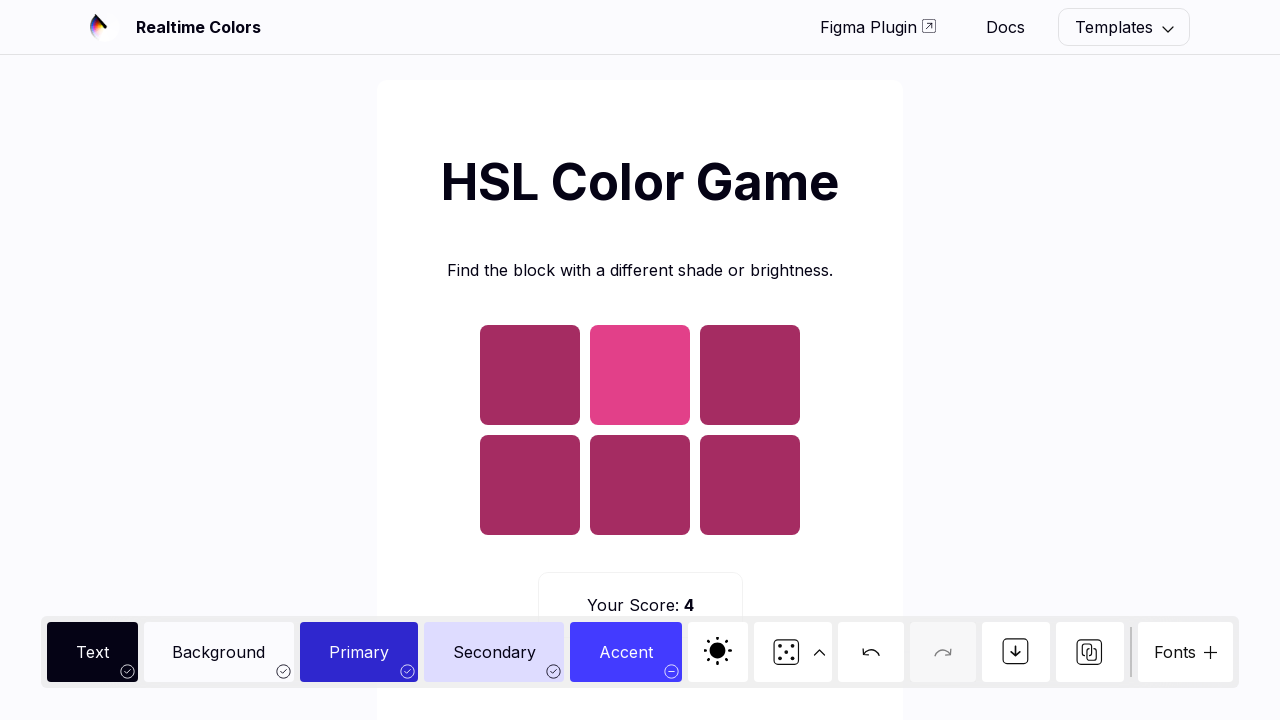

Retrieved 6 game squares
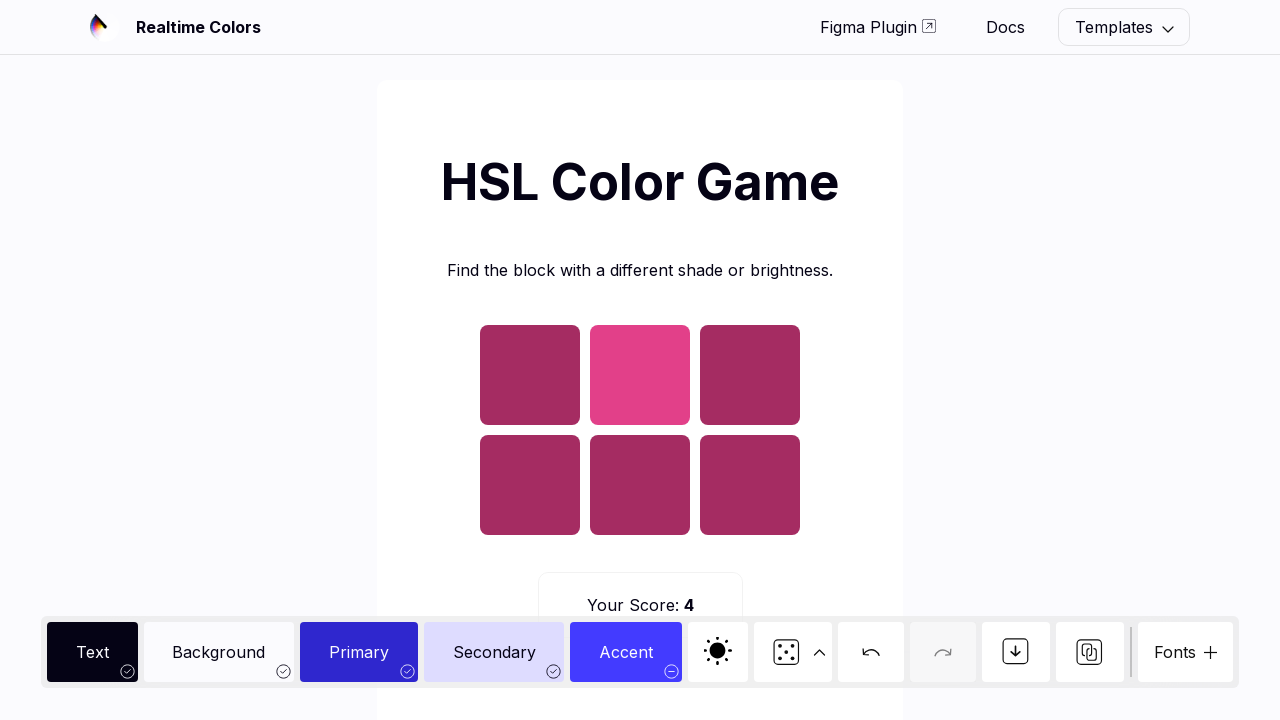

Extracted color values from all squares
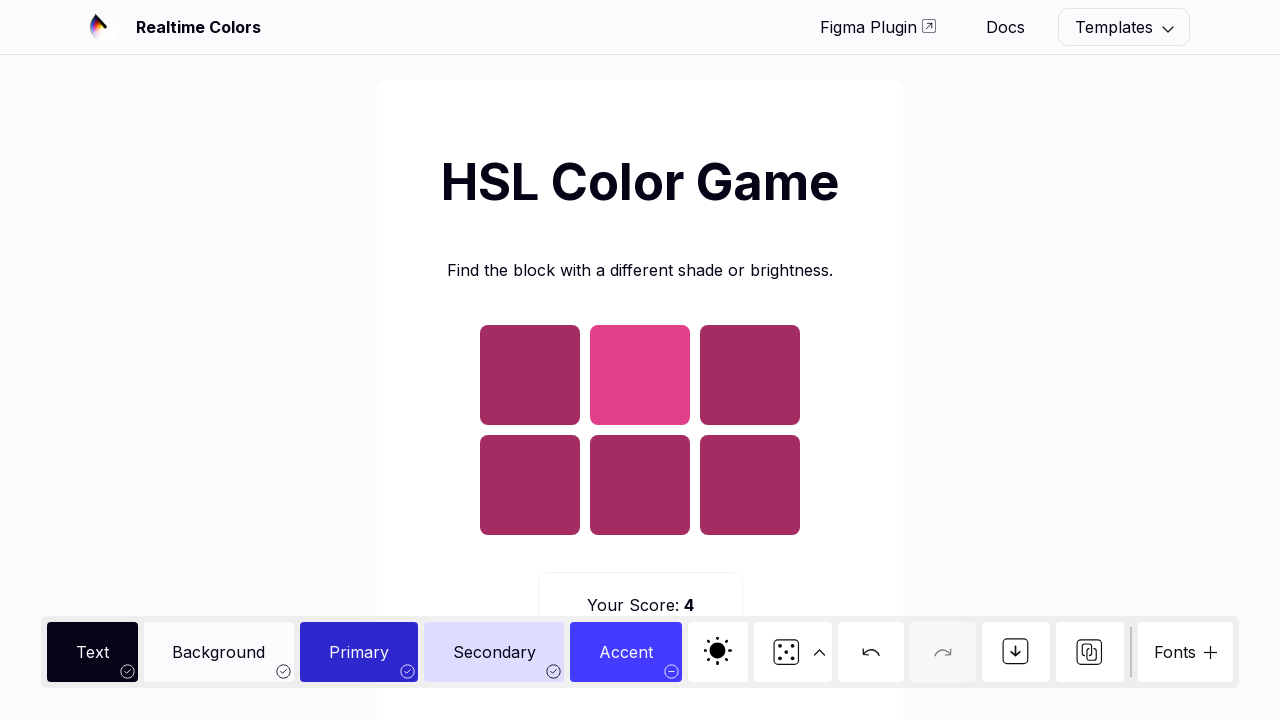

Counted color occurrences to find the different one
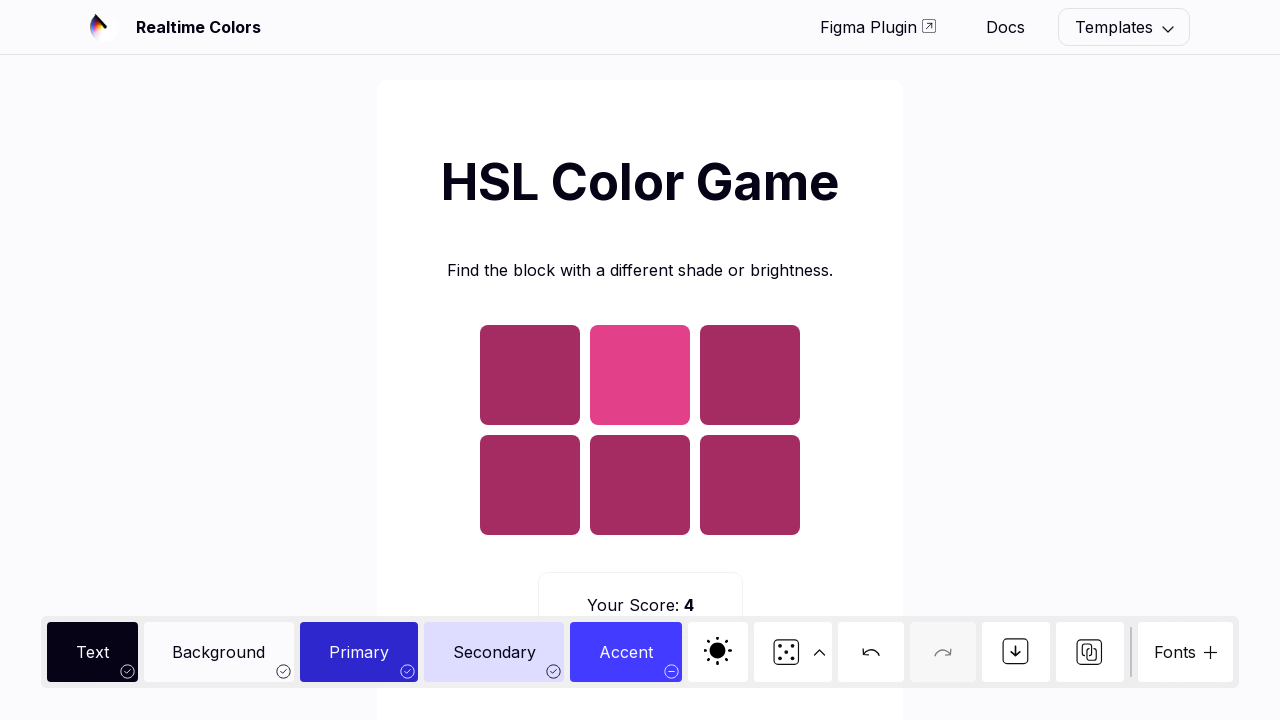

Identified different color: background-color: rgb(226, 64, 137);
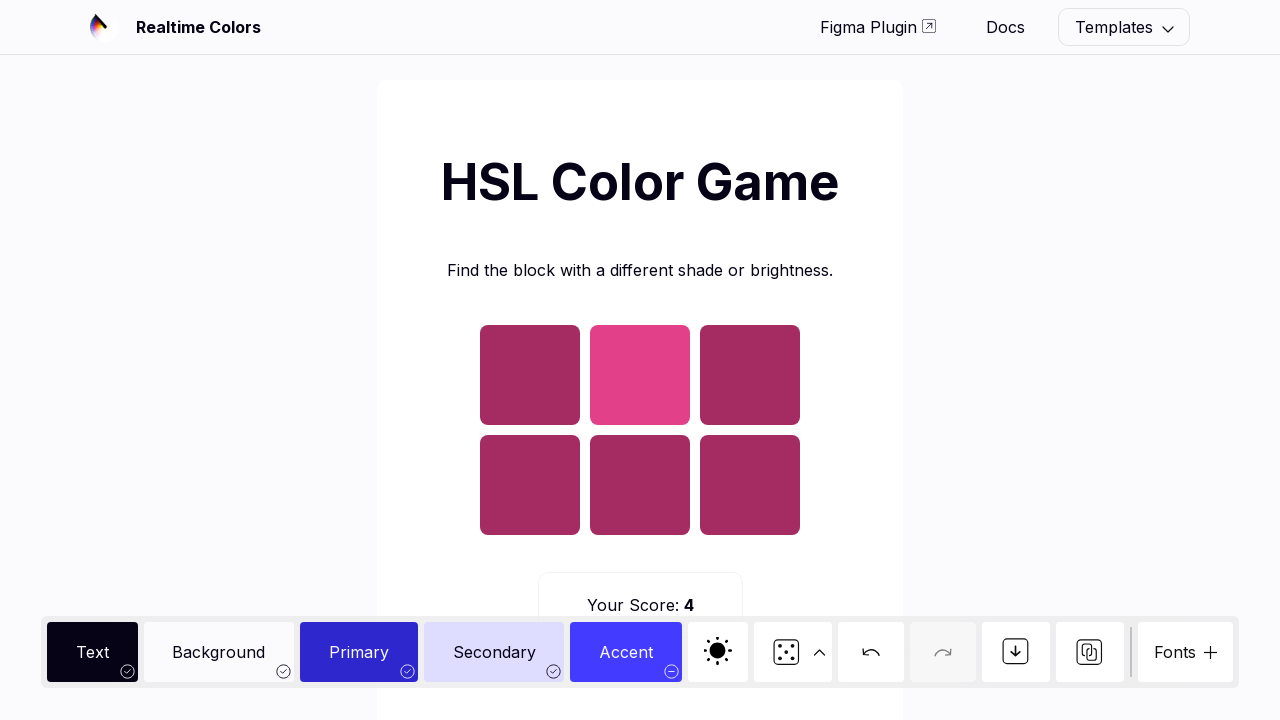

Clicked square at index 2 with different color at (640, 375) on .square >> nth=2
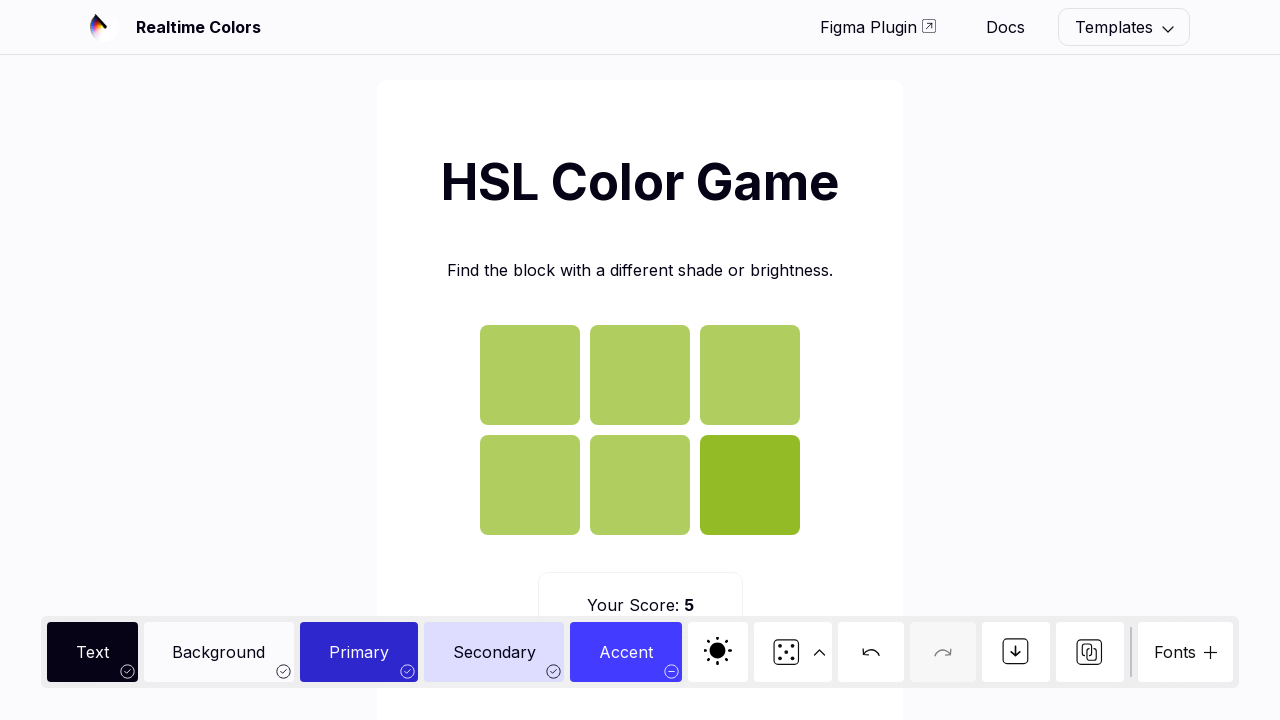

Paused 500ms between rounds
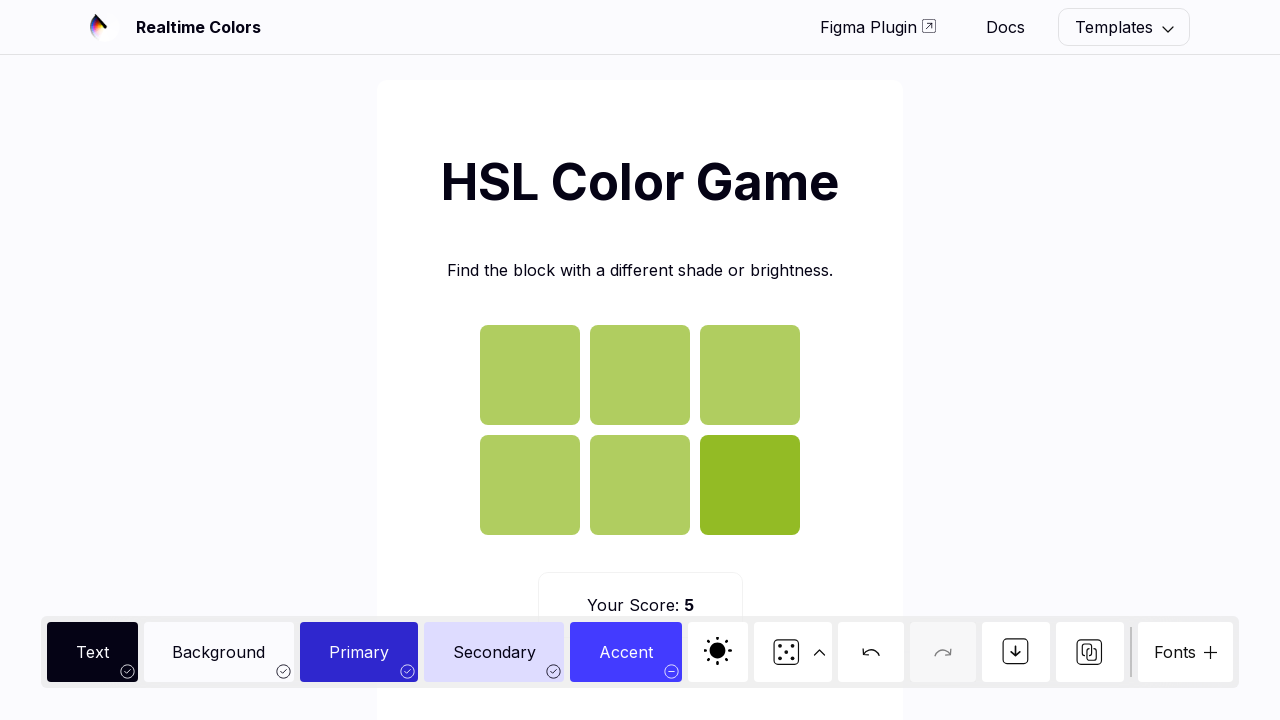

Game squares loaded
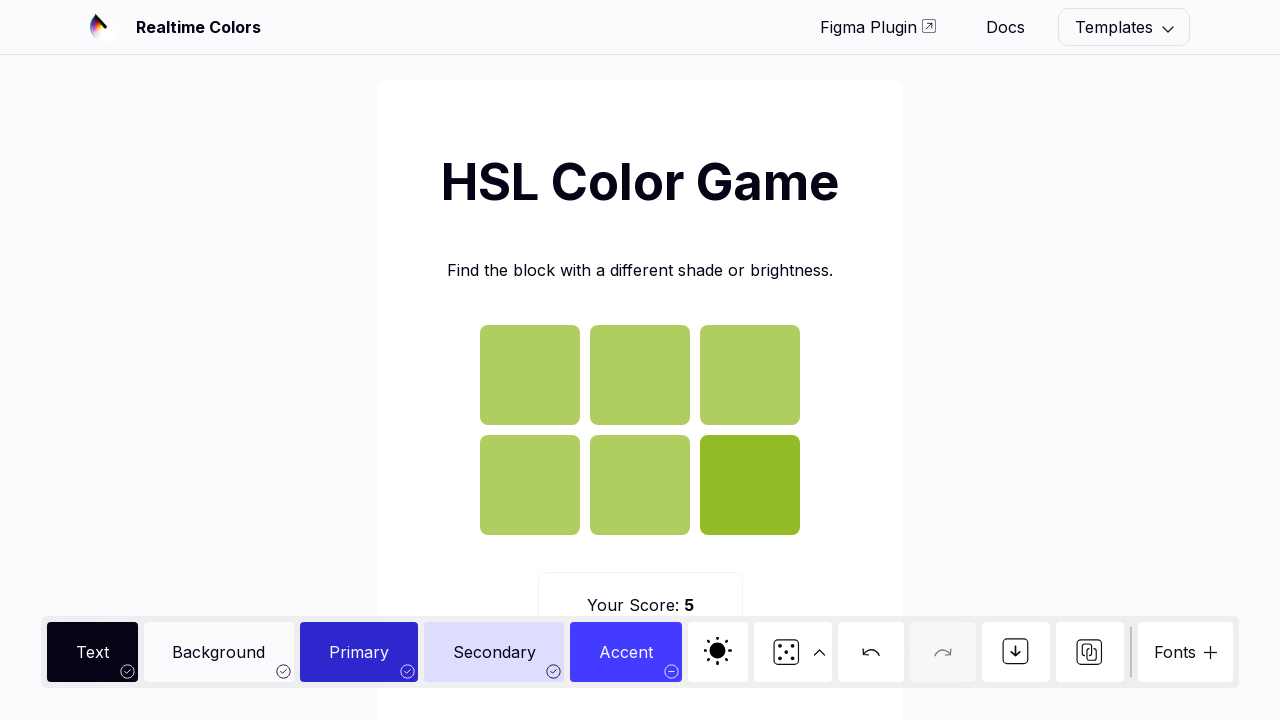

Retrieved 6 game squares
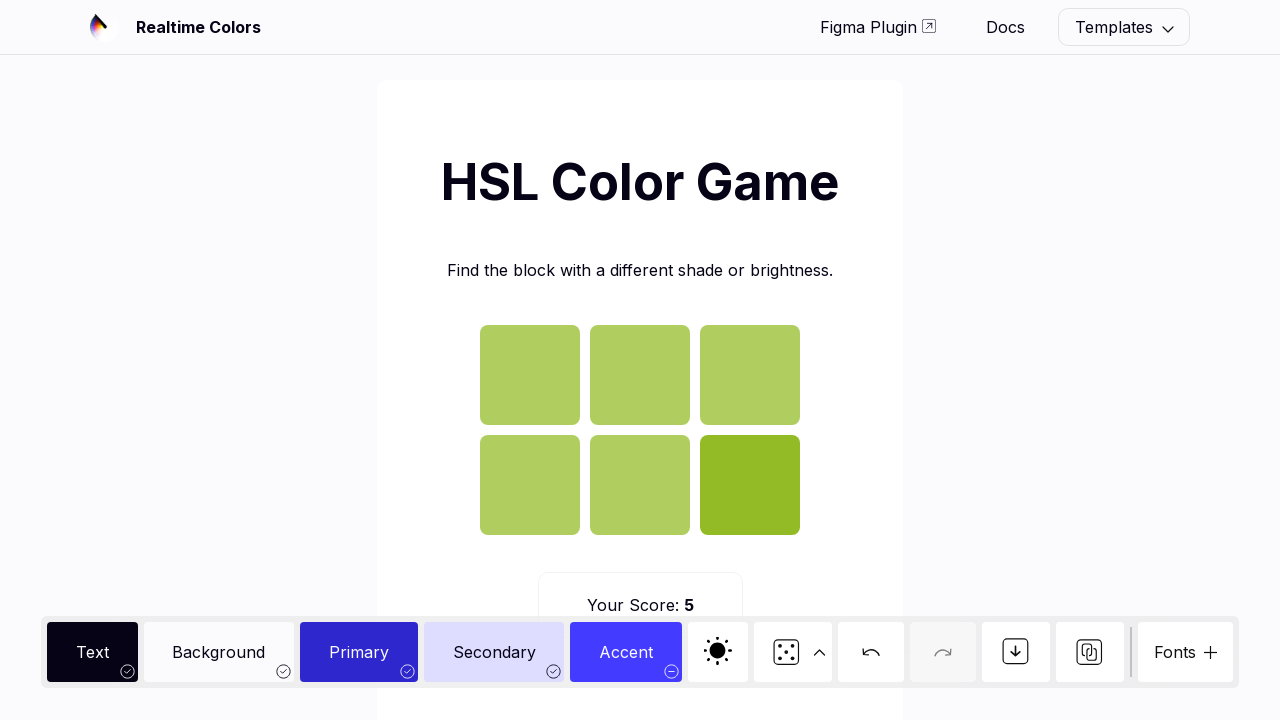

Extracted color values from all squares
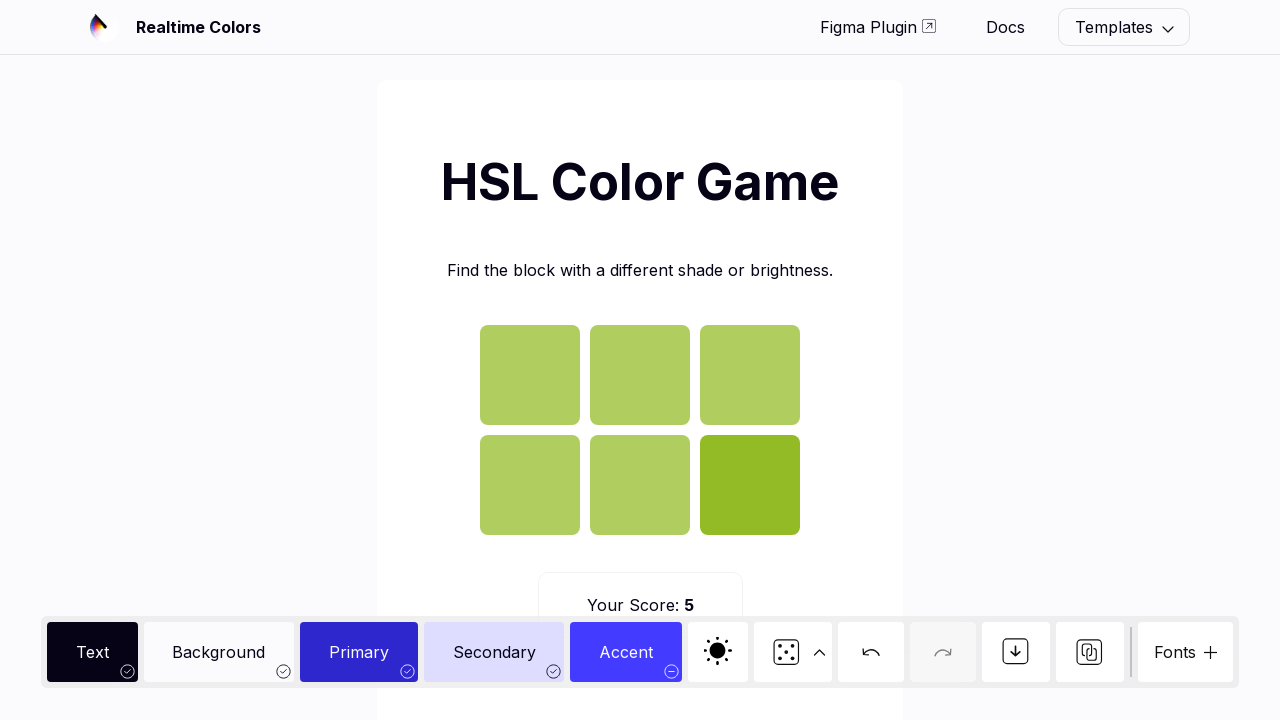

Counted color occurrences to find the different one
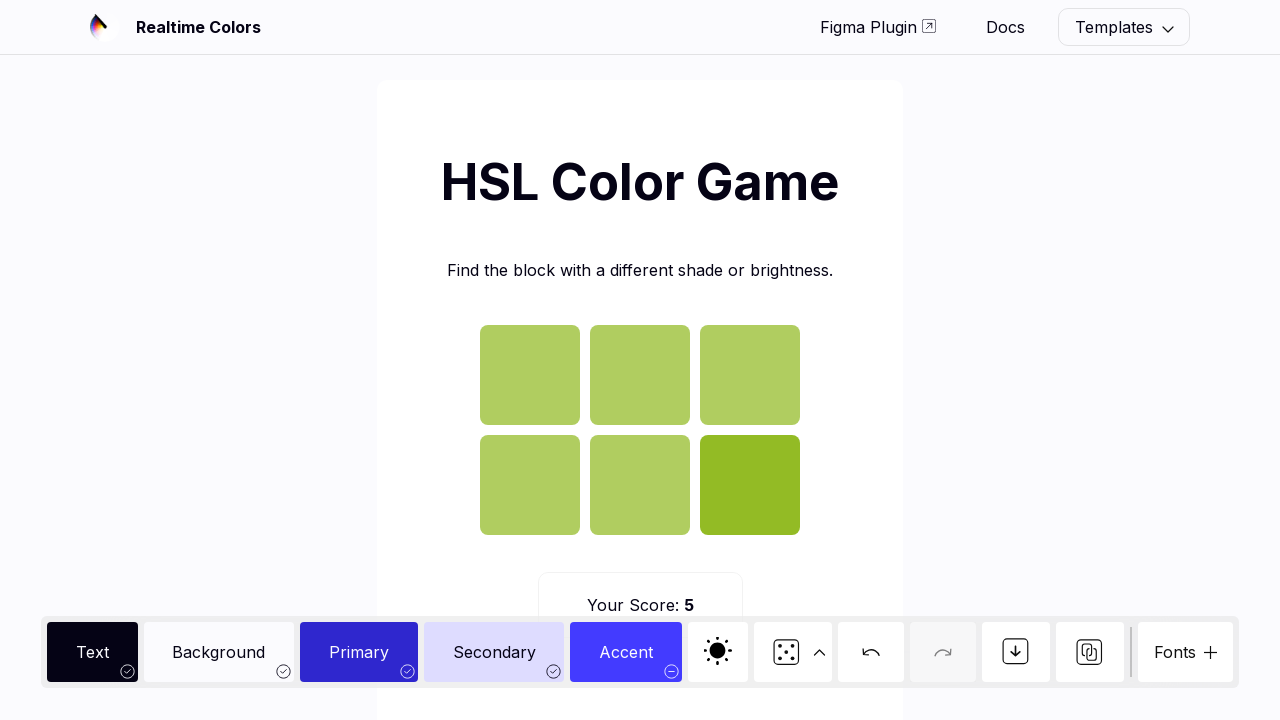

Identified different color: background-color: rgb(147, 187, 37);
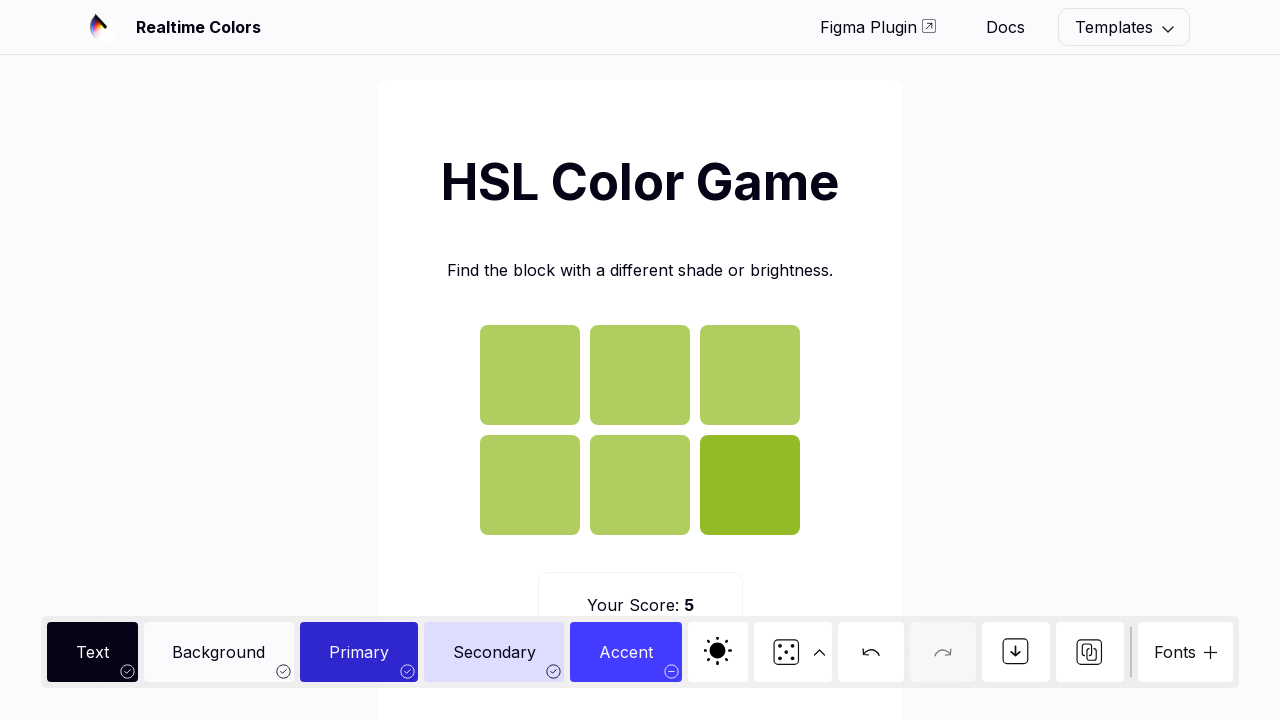

Clicked square at index 5 with different color at (750, 485) on .square >> nth=5
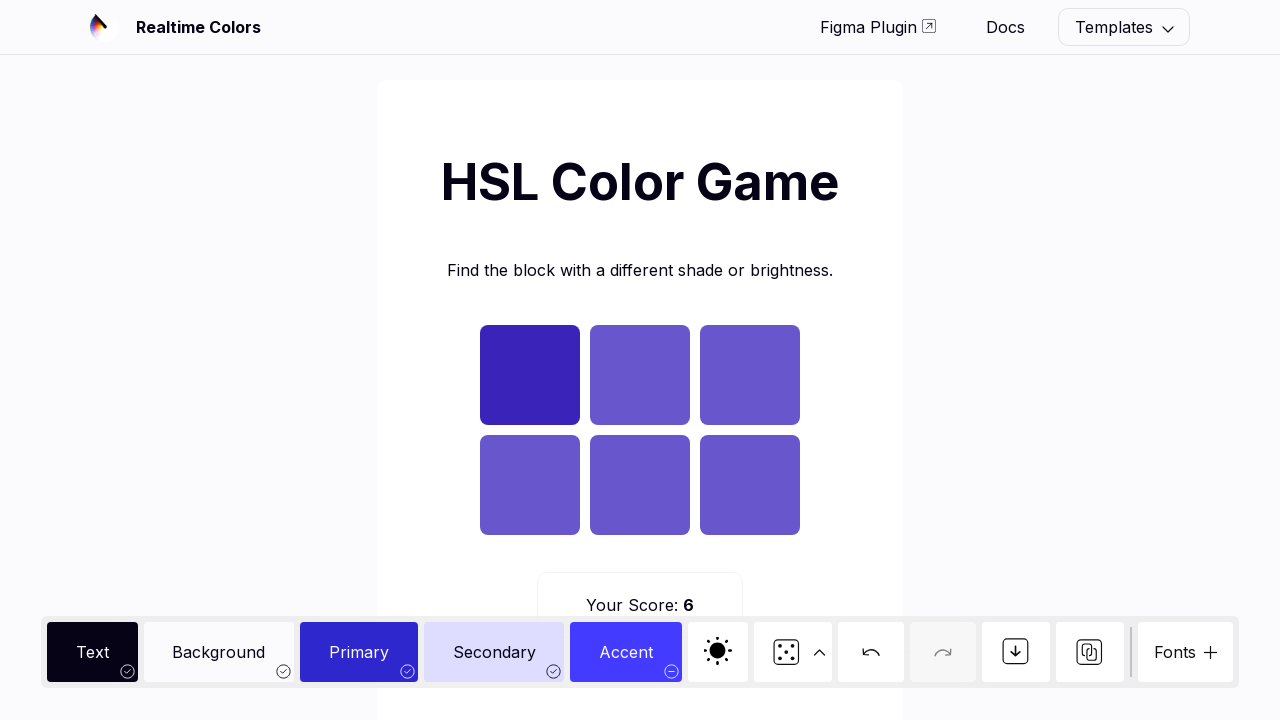

Paused 500ms between rounds
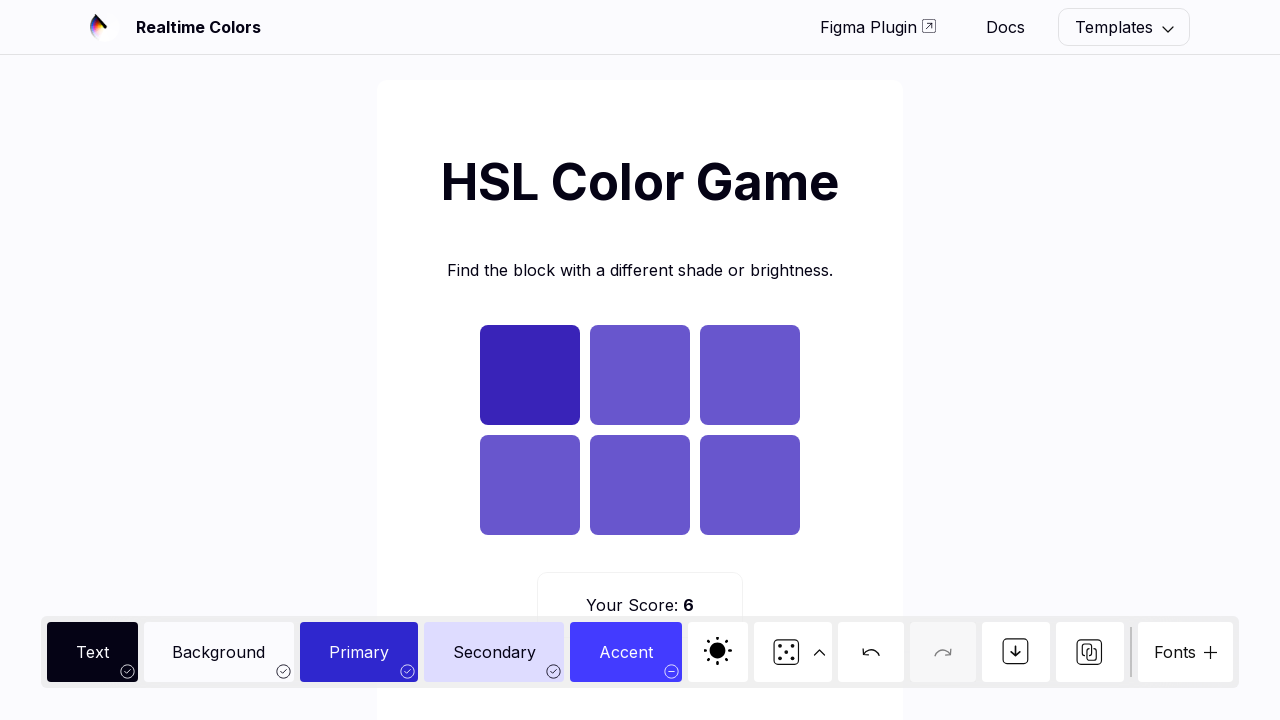

Game squares loaded
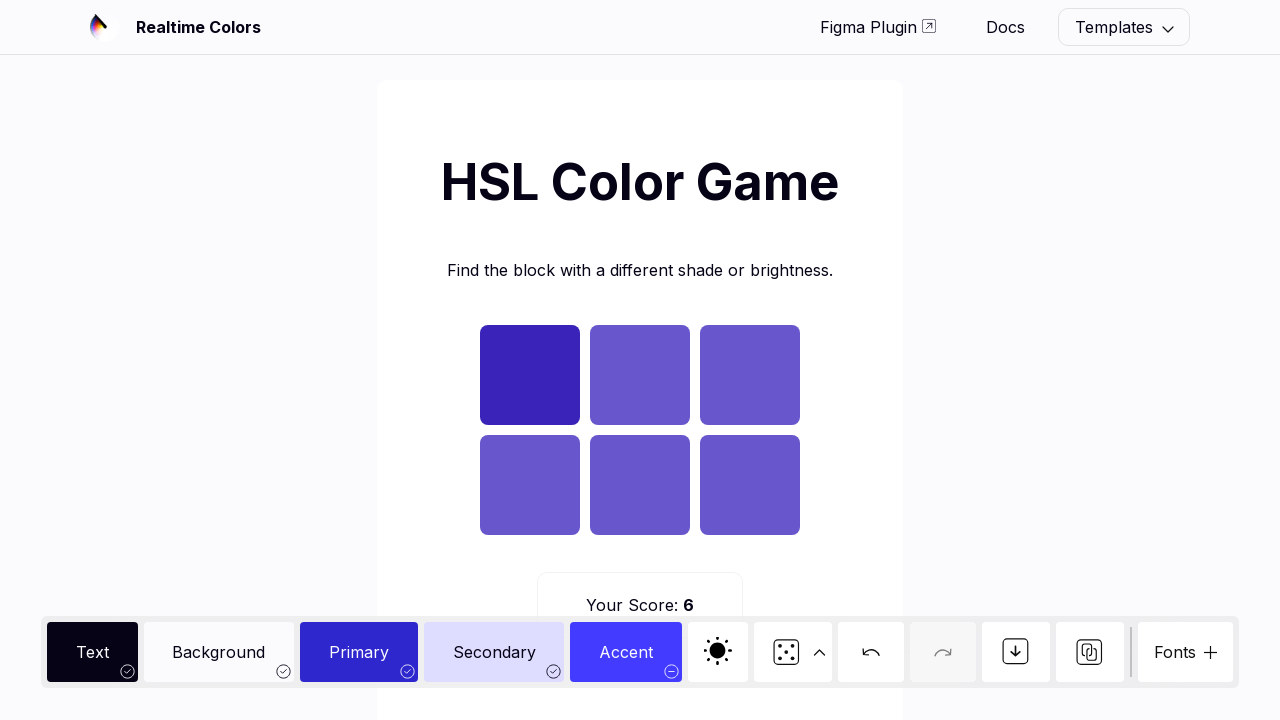

Retrieved 6 game squares
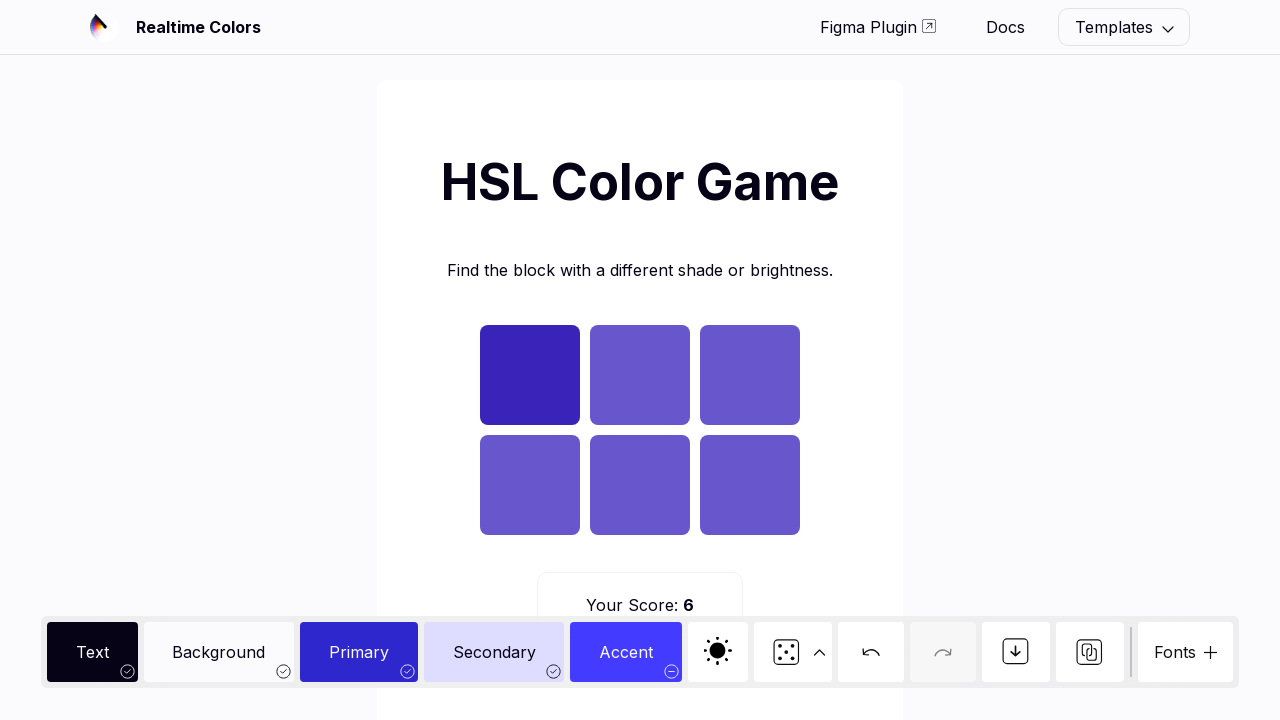

Extracted color values from all squares
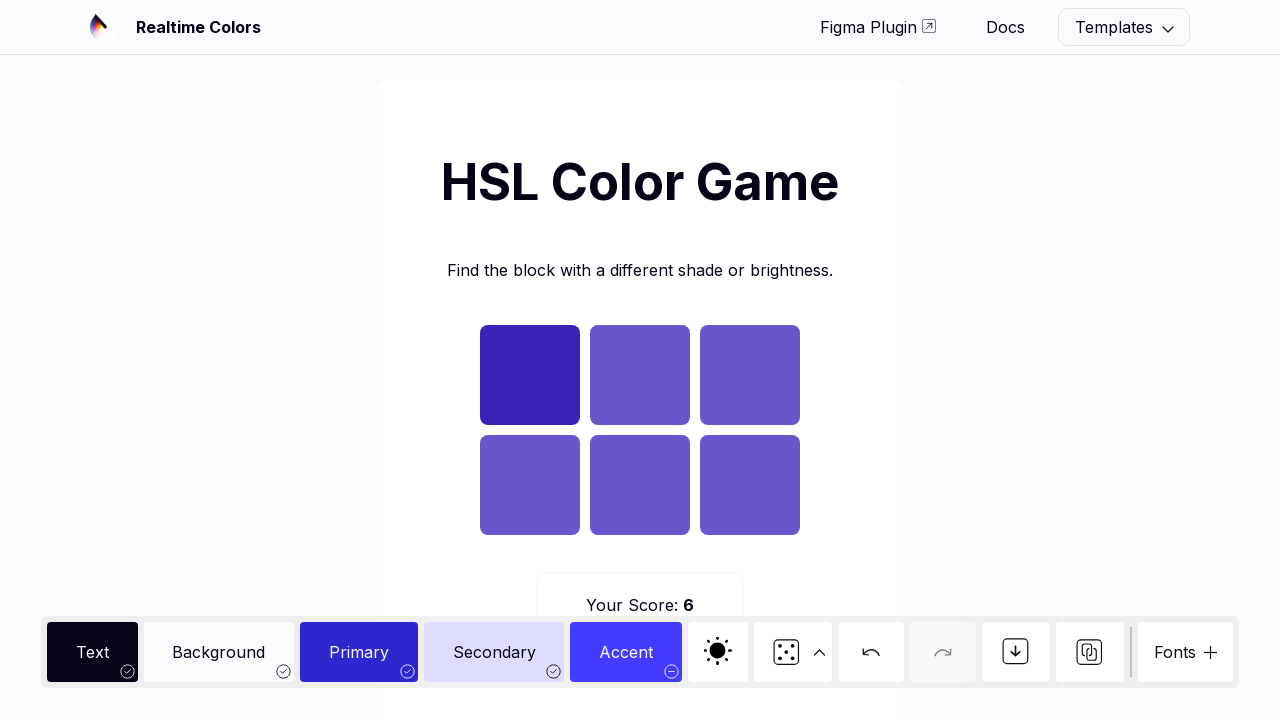

Counted color occurrences to find the different one
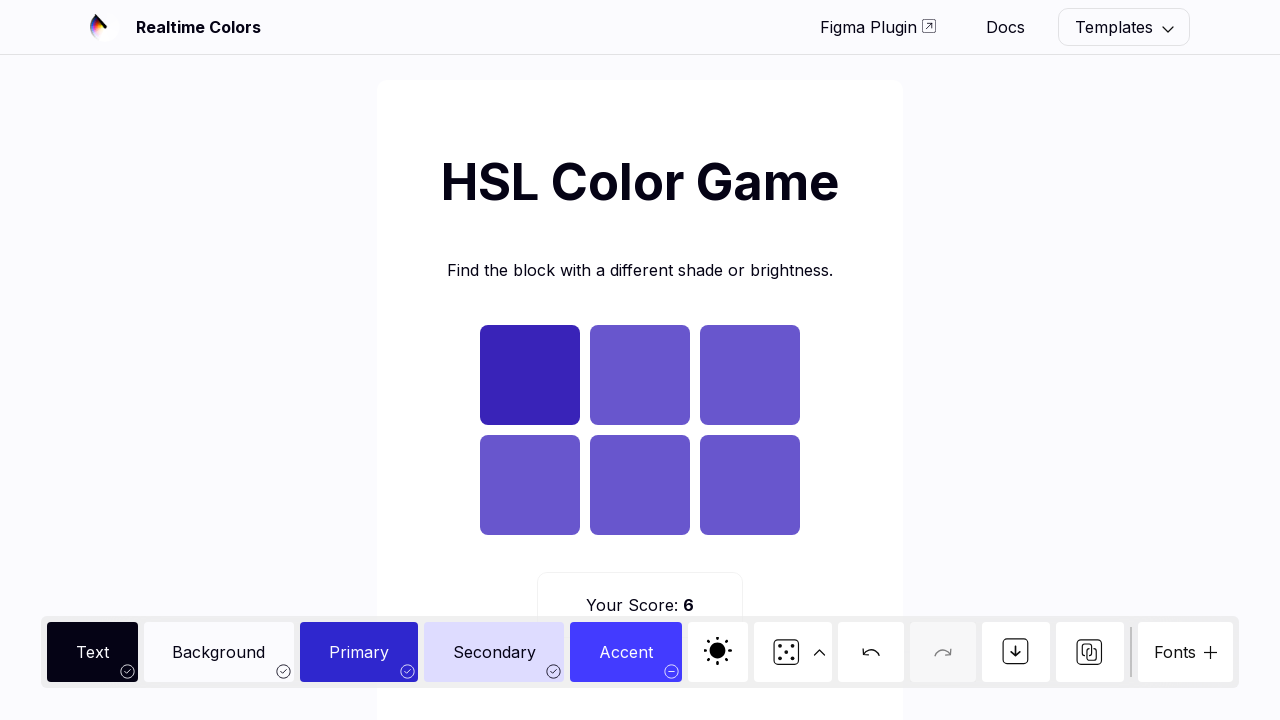

Identified different color: background-color: rgb(57, 35, 184);
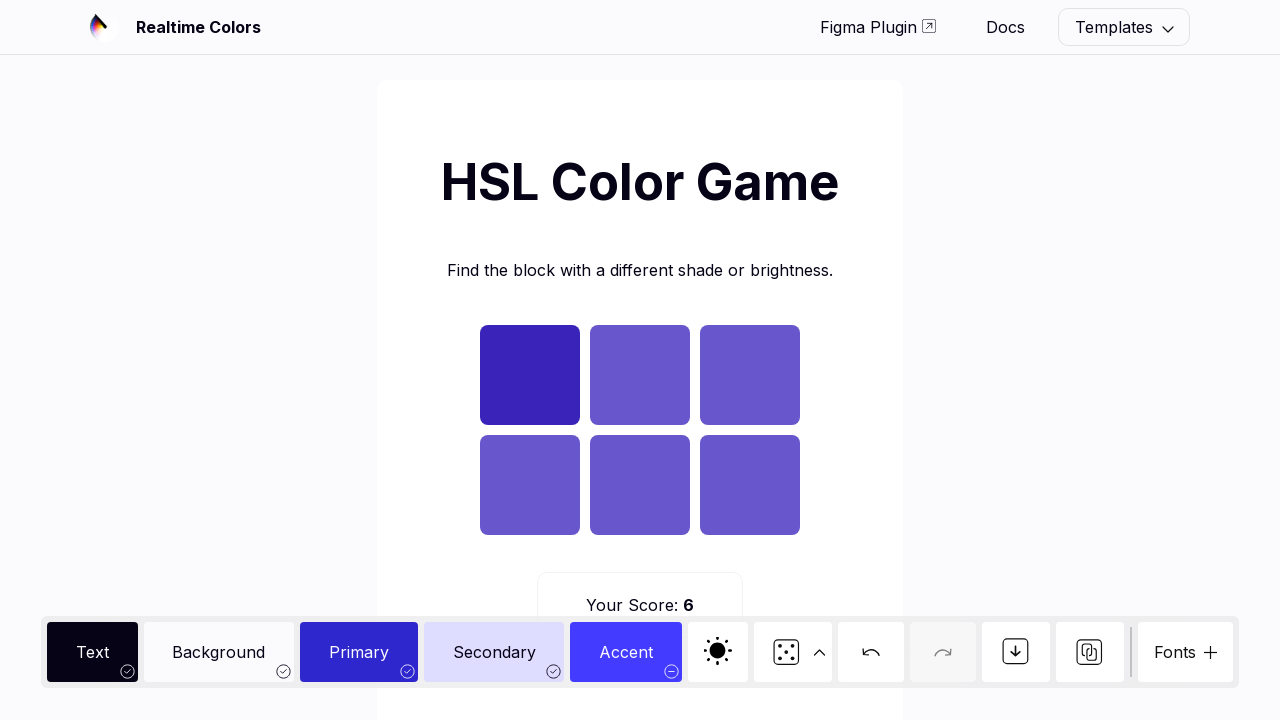

Clicked square at index 0 with different color at (530, 375) on .square >> nth=0
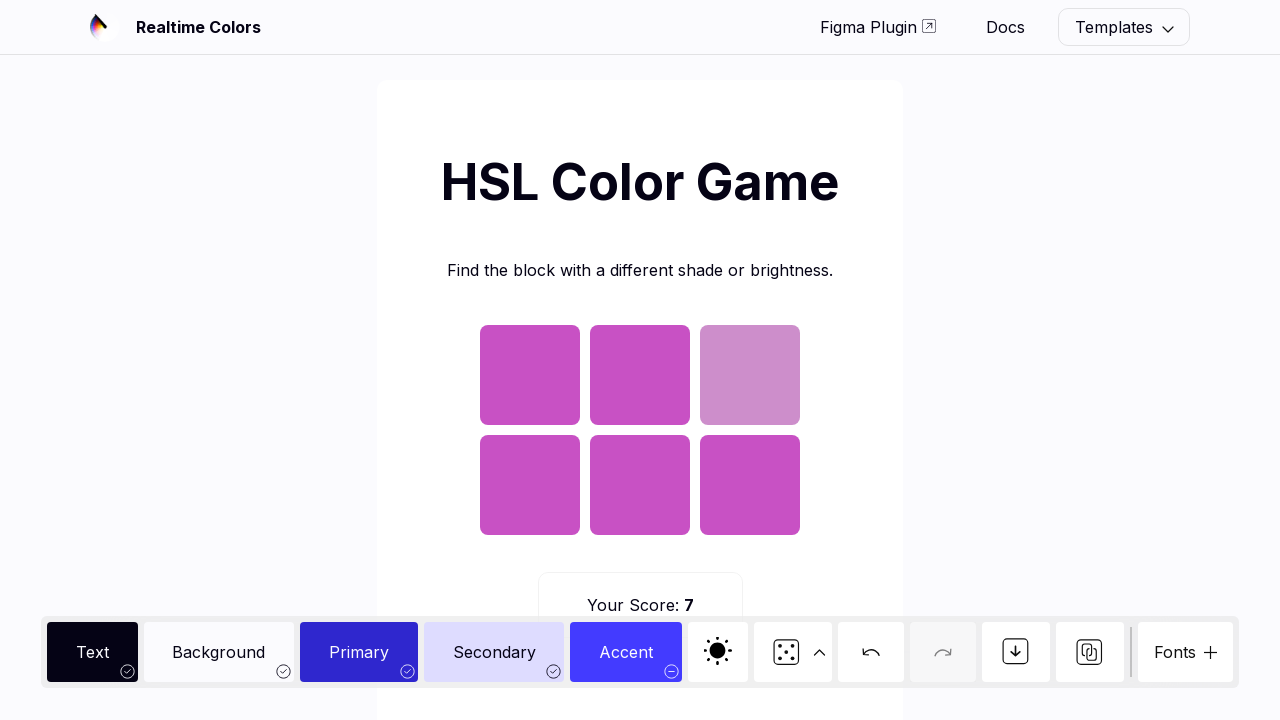

Paused 500ms between rounds
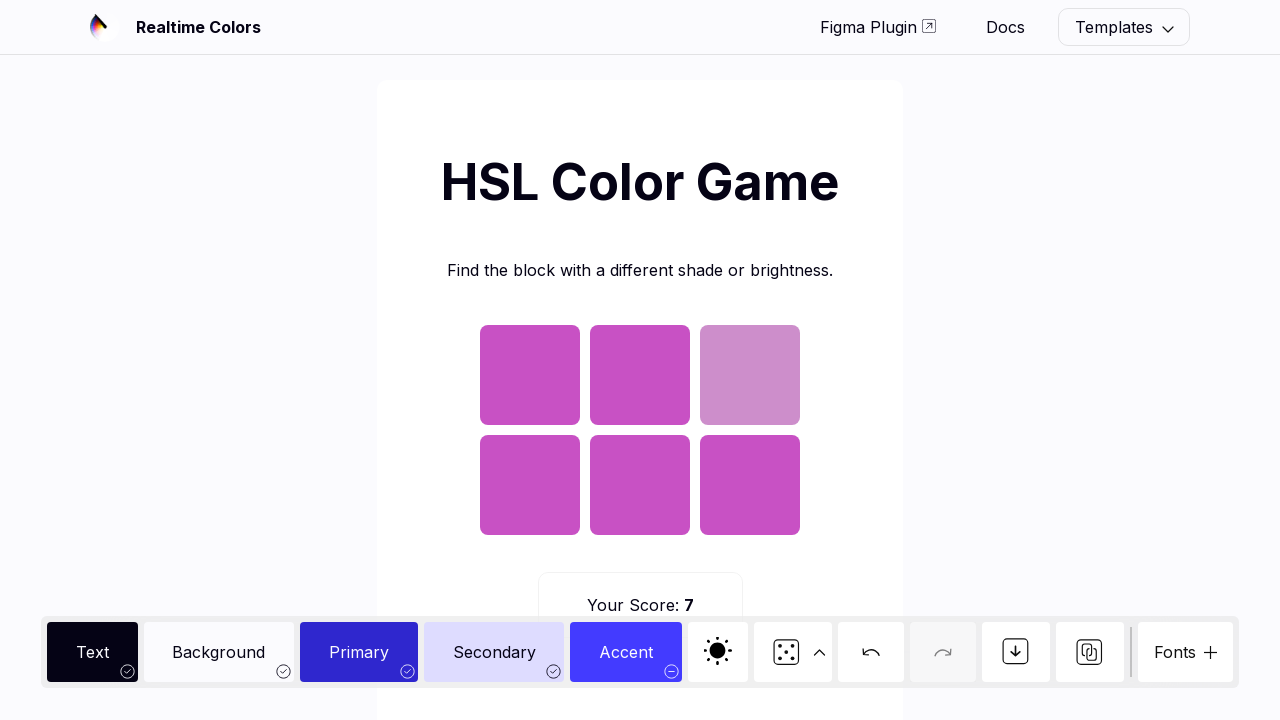

Game squares loaded
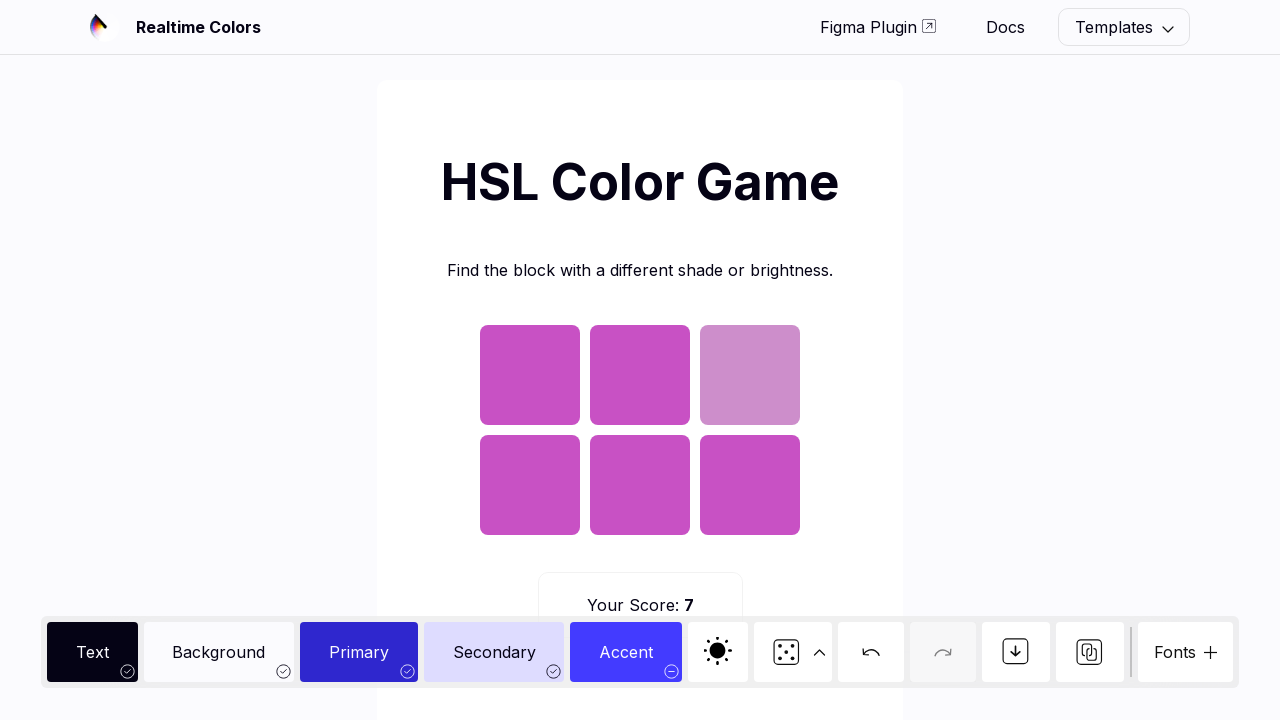

Retrieved 6 game squares
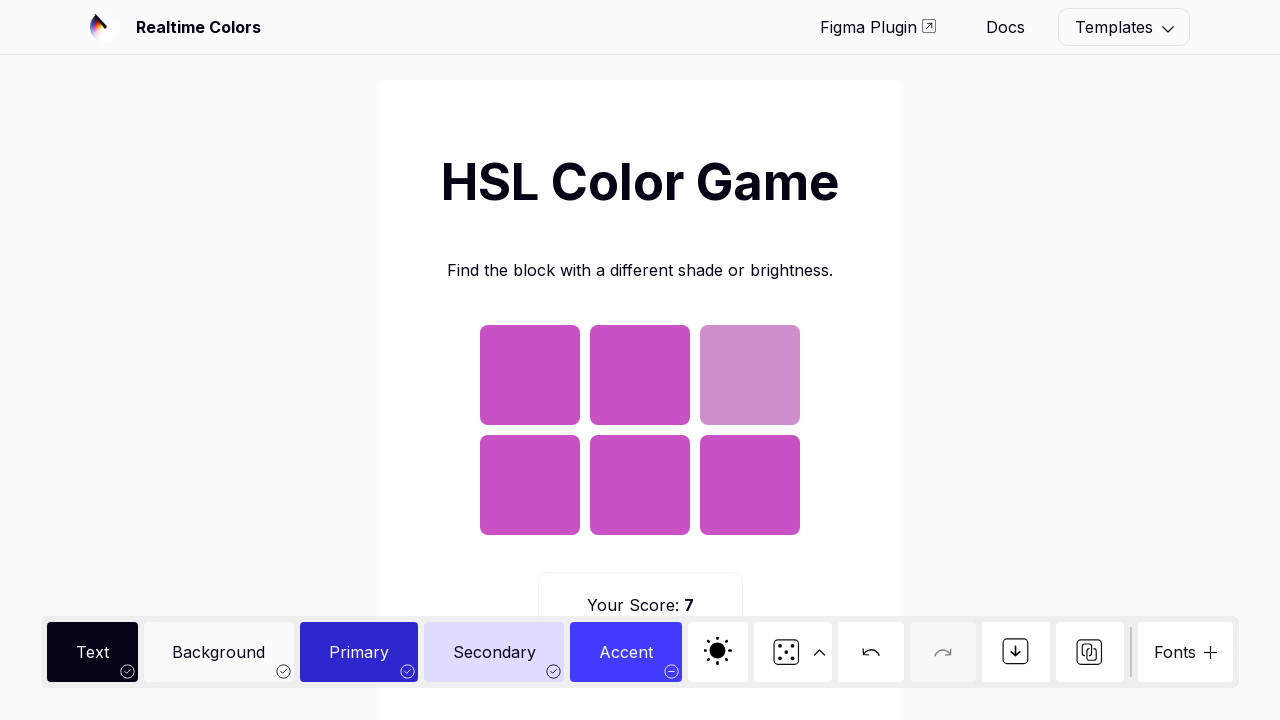

Extracted color values from all squares
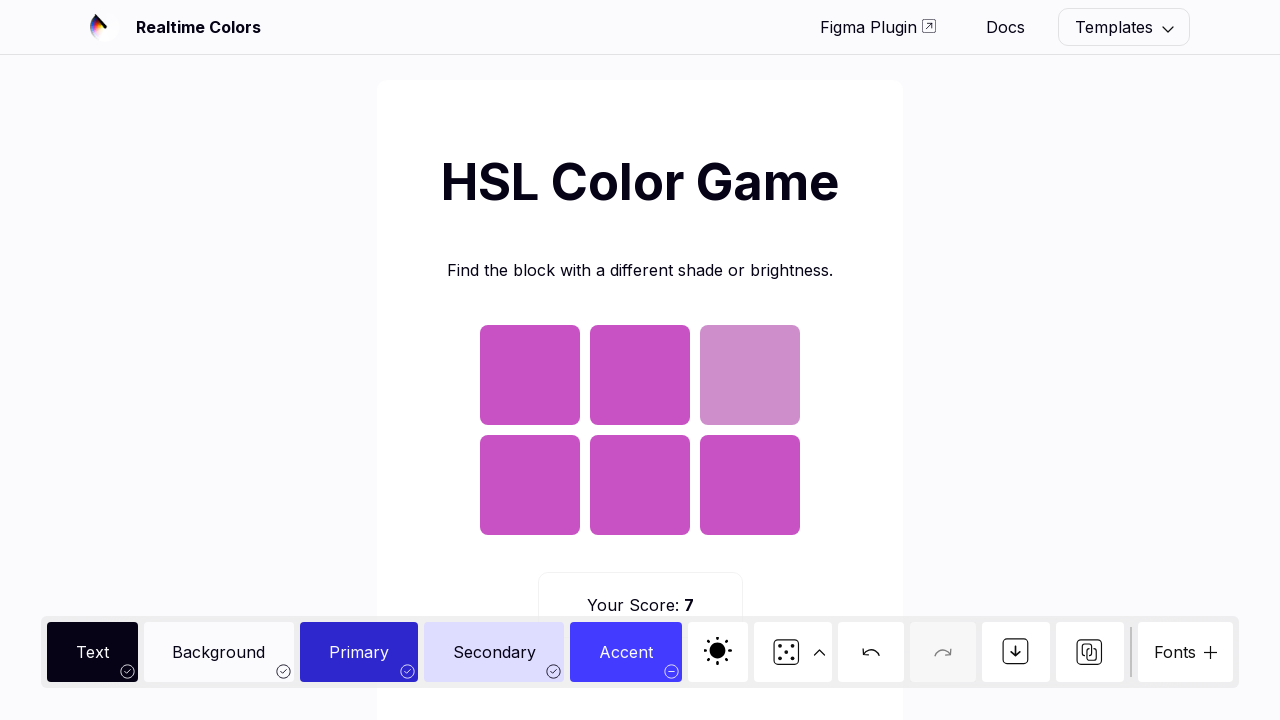

Counted color occurrences to find the different one
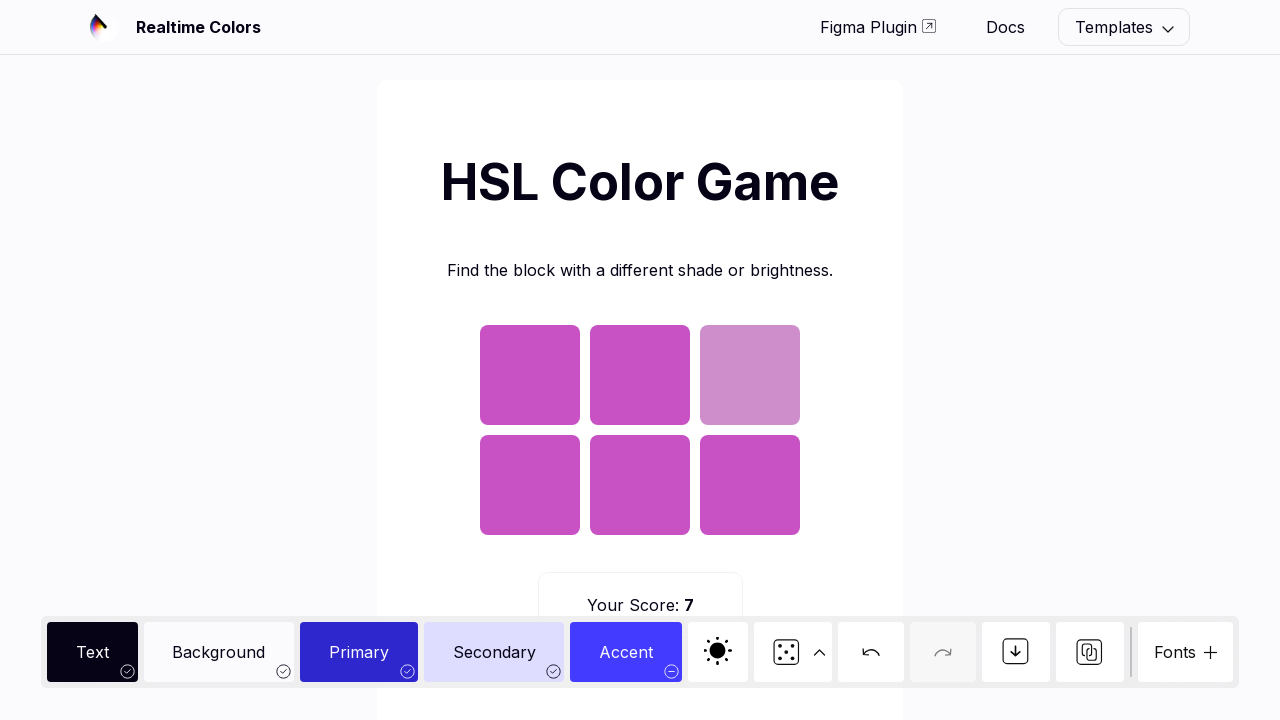

Identified different color: background-color: rgb(205, 142, 203);
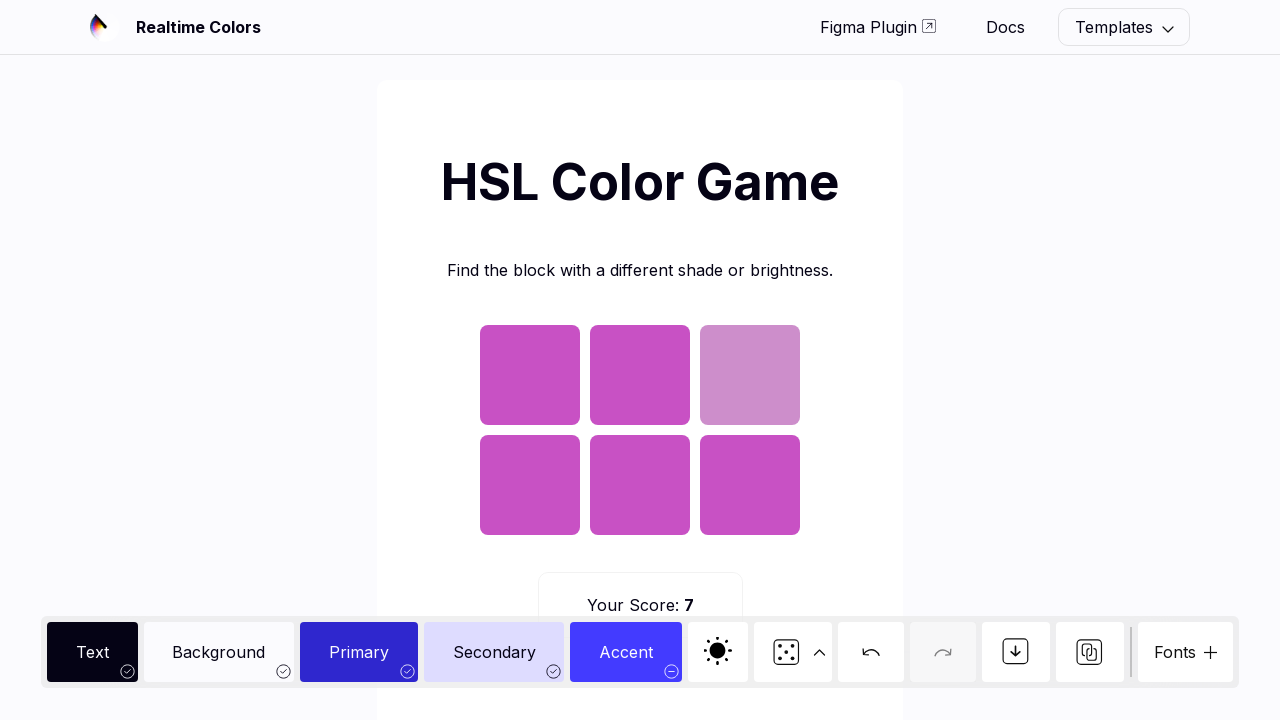

Clicked square at index 4 with different color at (750, 375) on .square >> nth=4
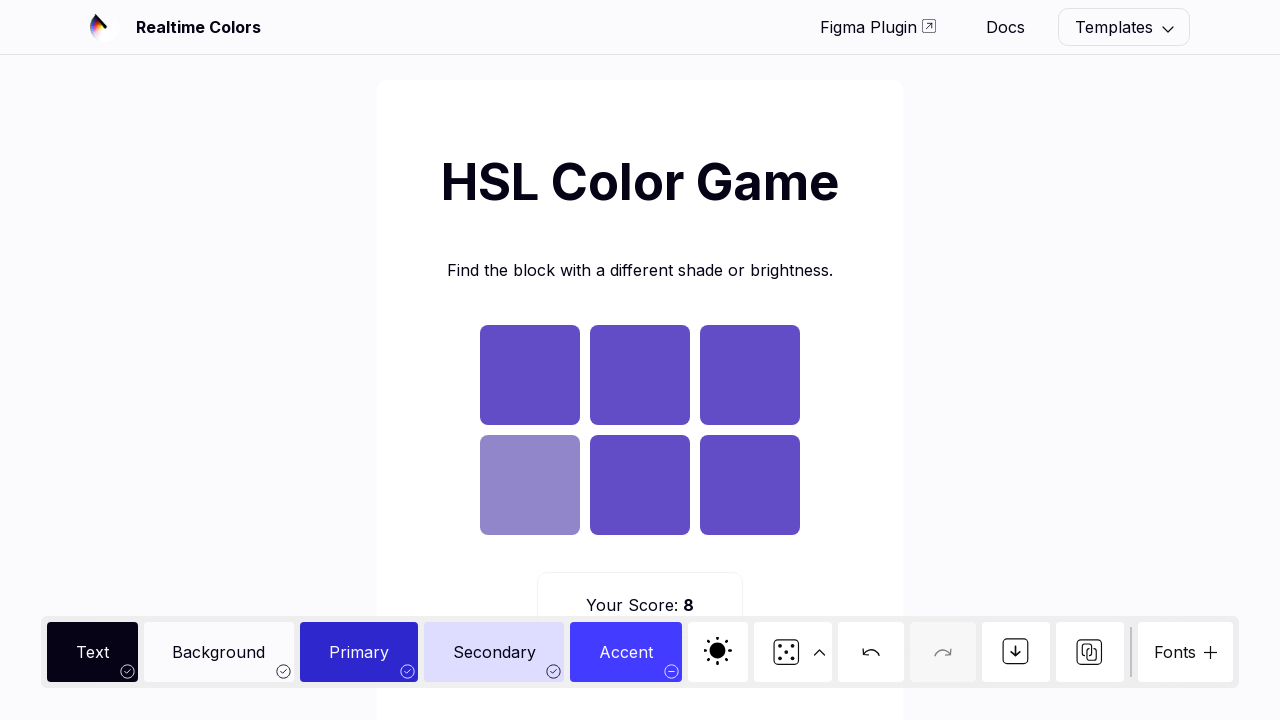

Paused 500ms between rounds
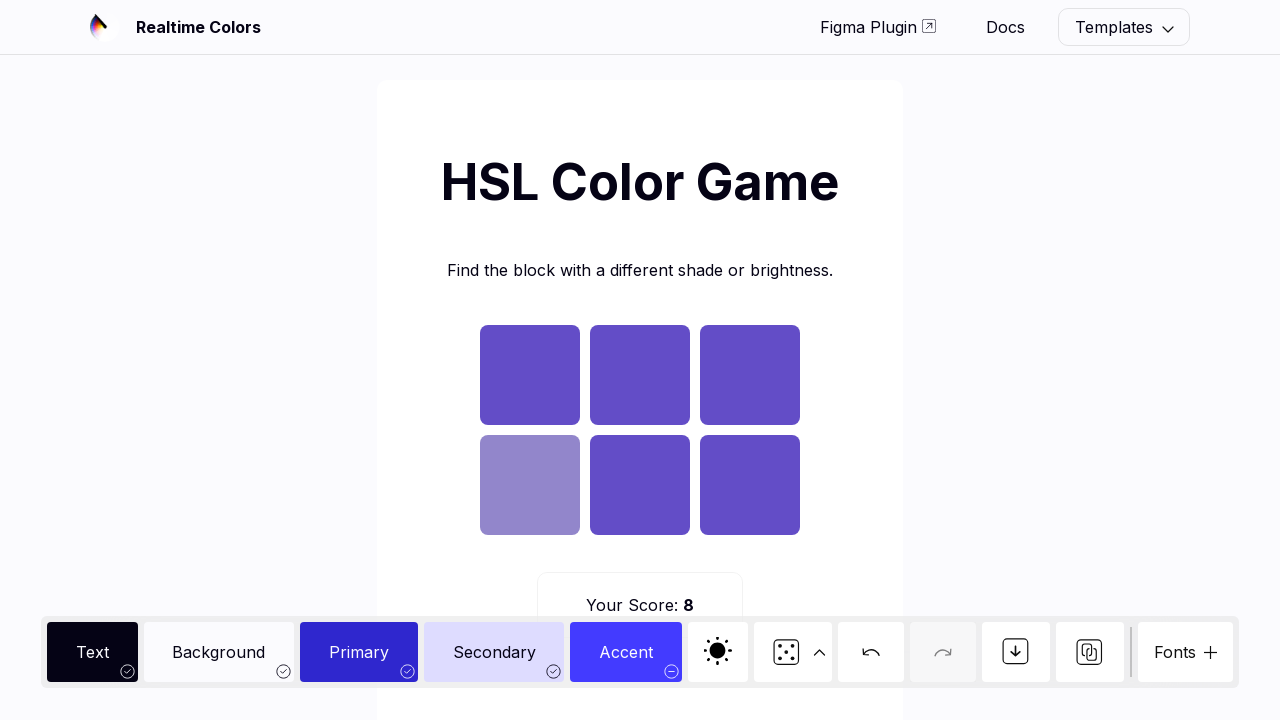

Game squares loaded
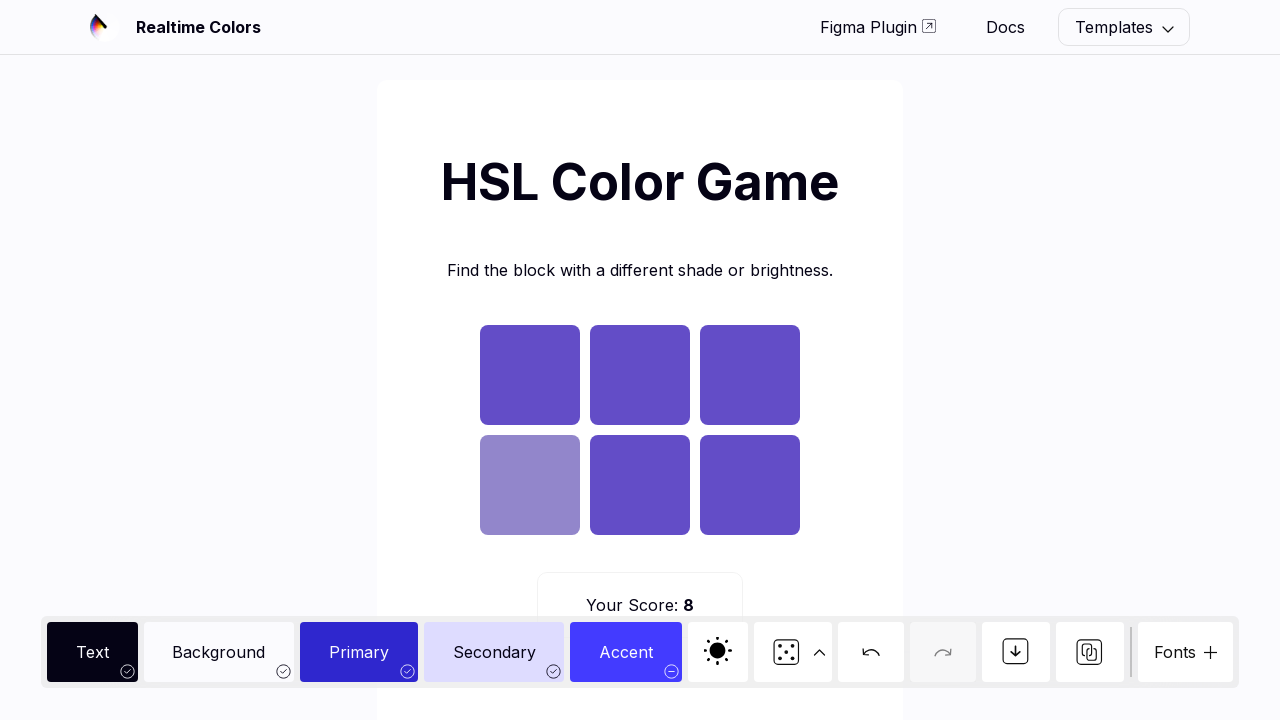

Retrieved 6 game squares
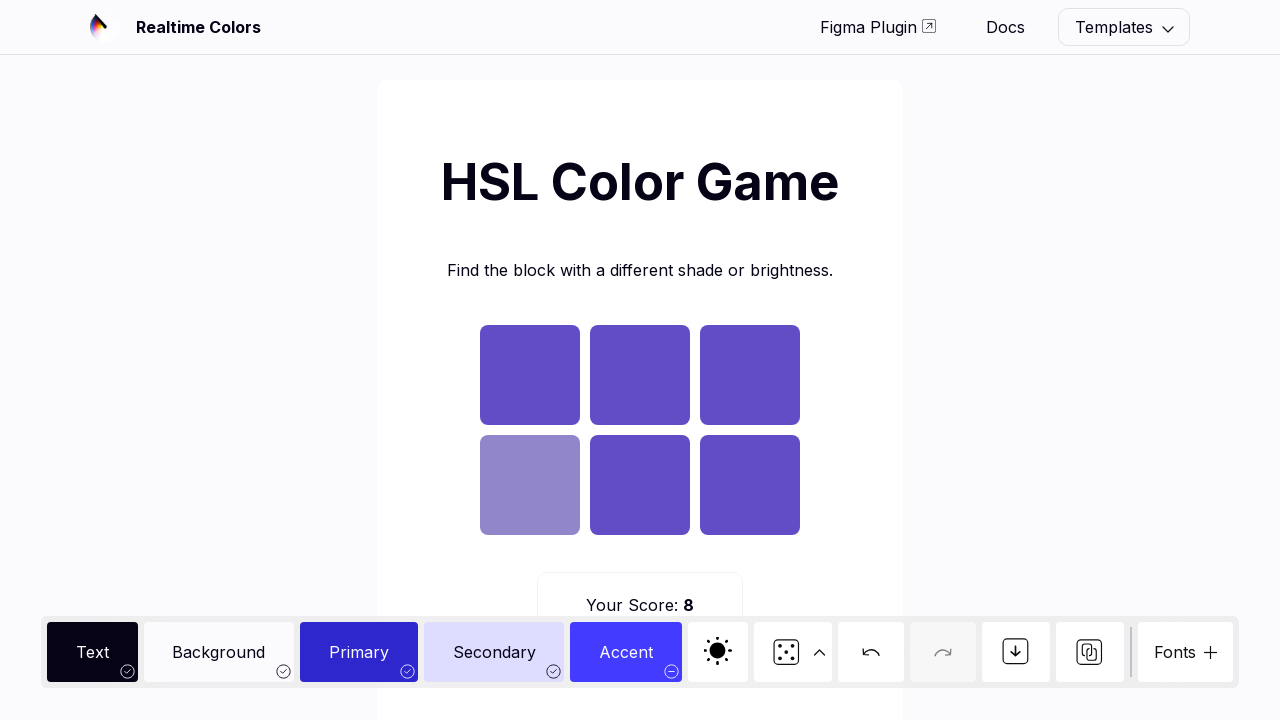

Extracted color values from all squares
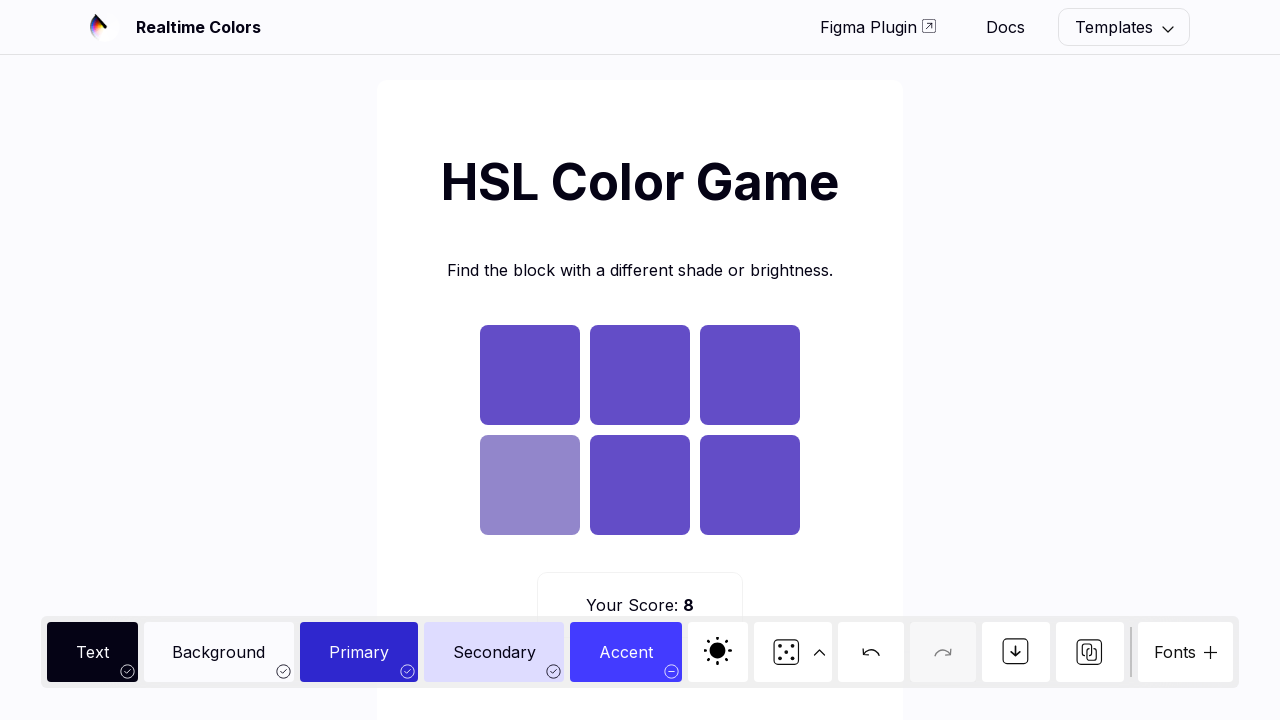

Counted color occurrences to find the different one
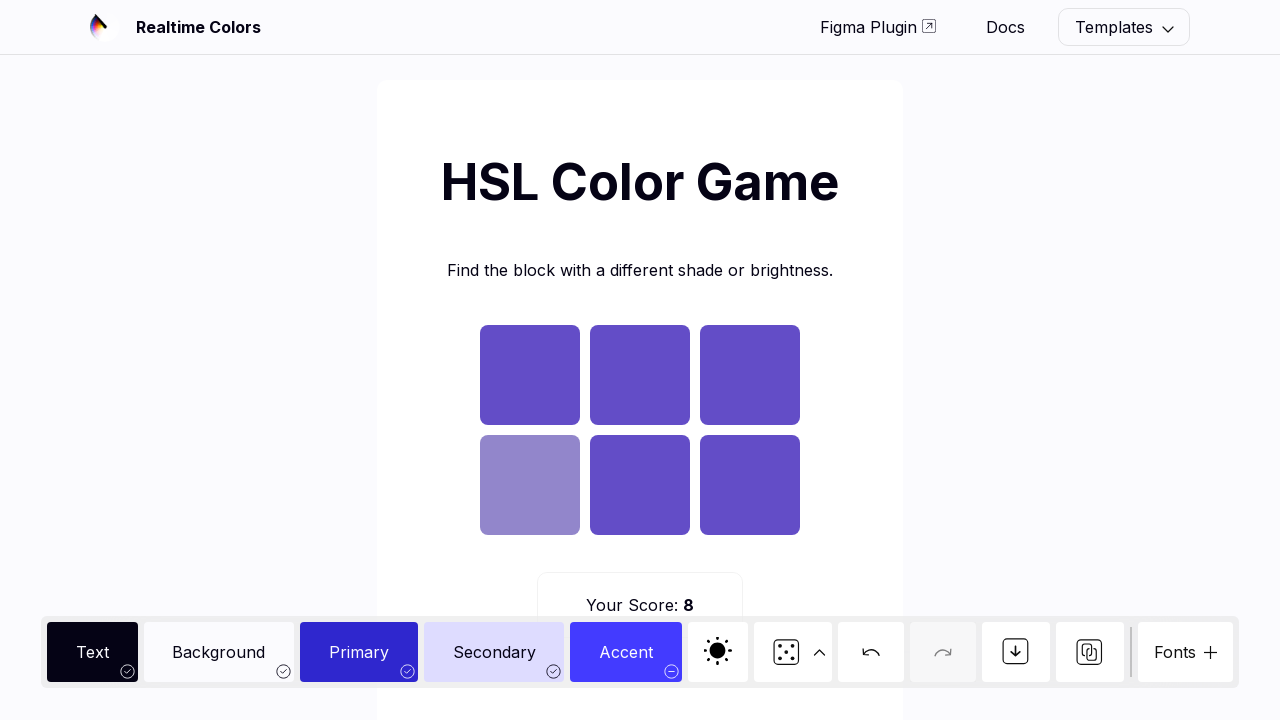

Identified different color: background-color: rgb(146, 134, 203);
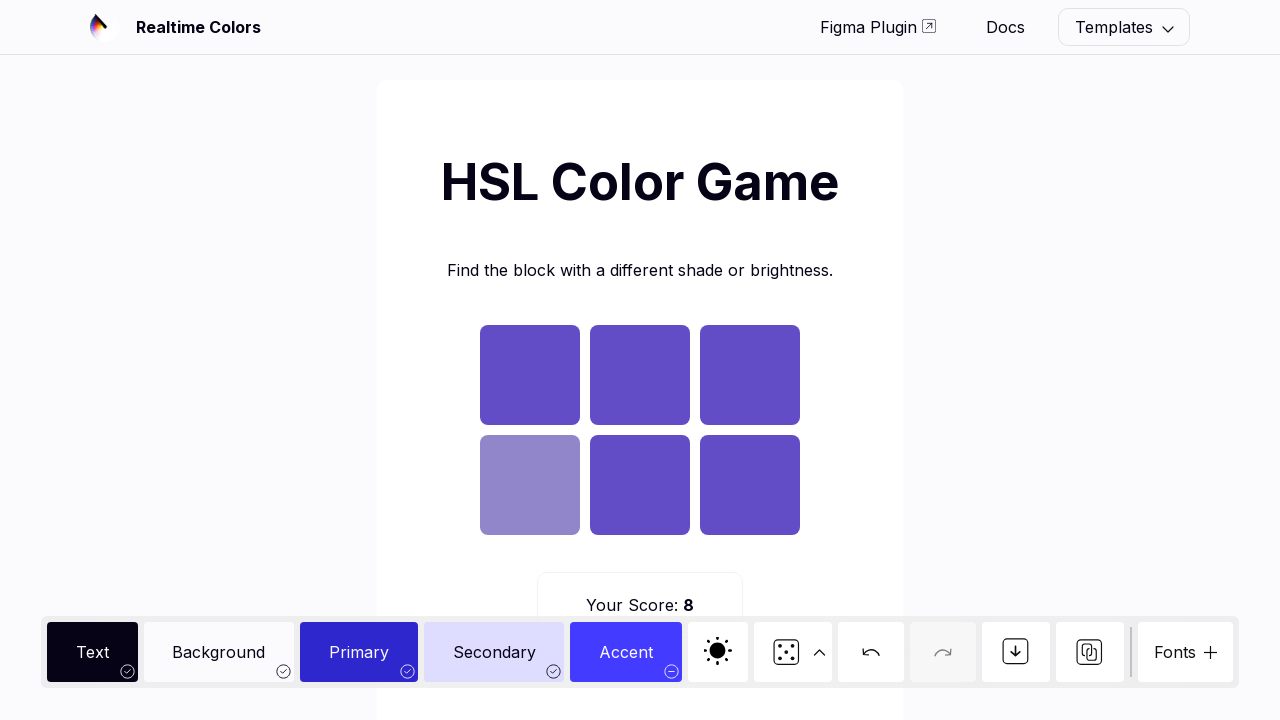

Clicked square at index 1 with different color at (530, 485) on .square >> nth=1
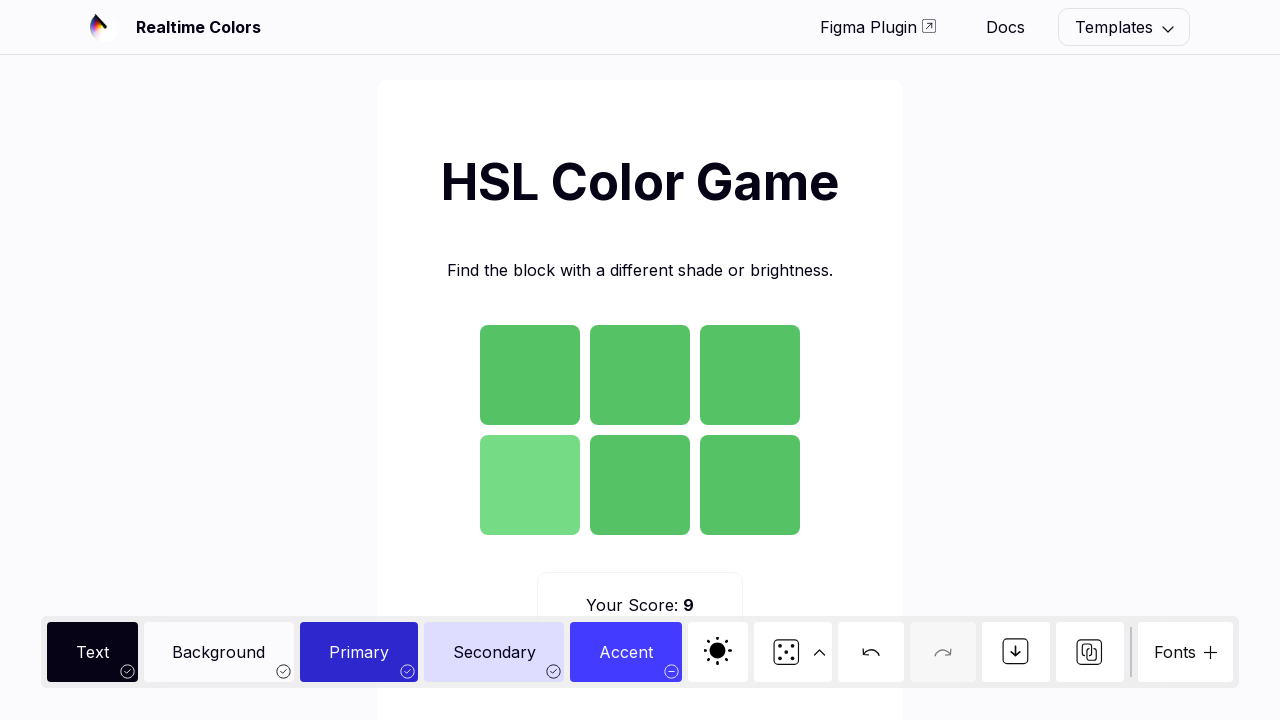

Paused 500ms between rounds
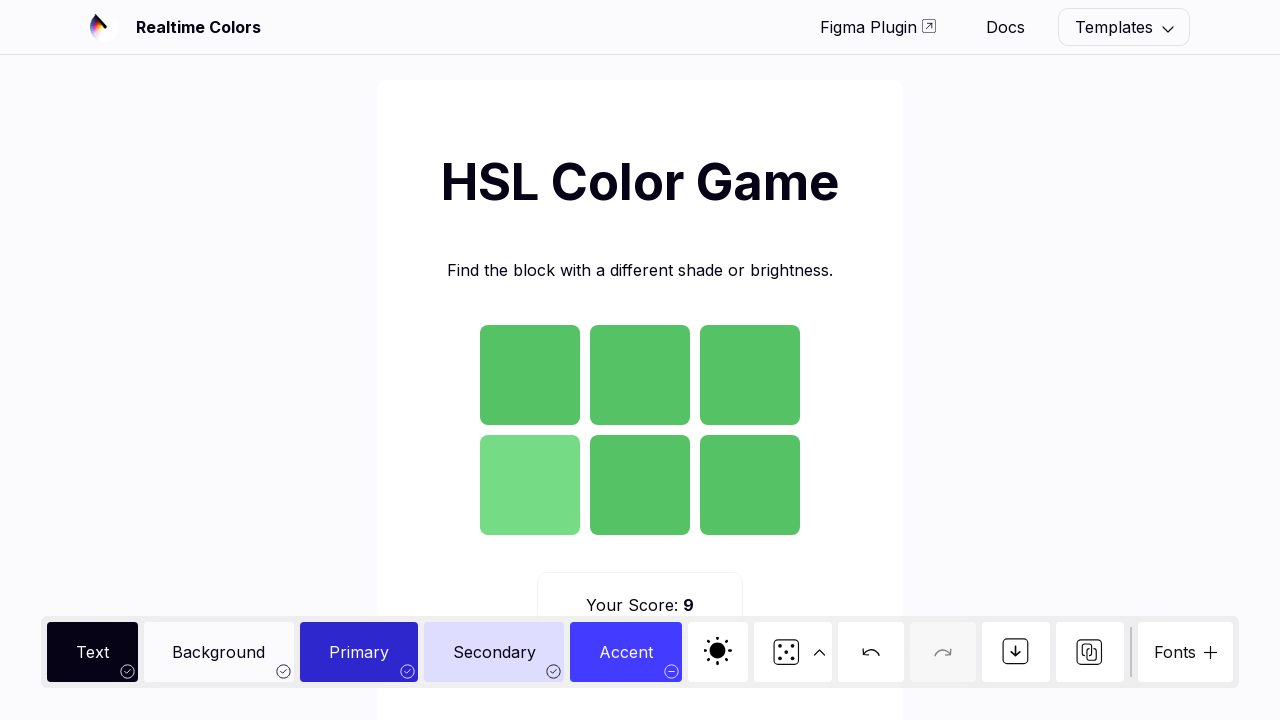

Game squares loaded
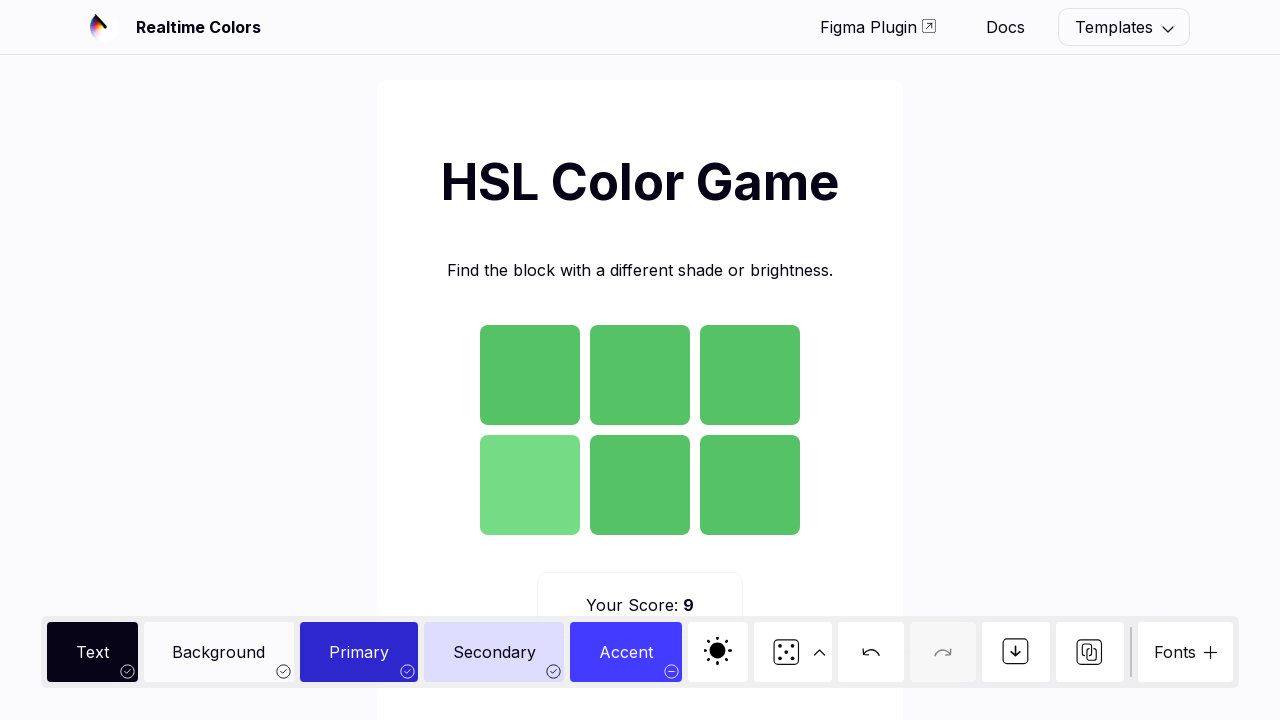

Retrieved 6 game squares
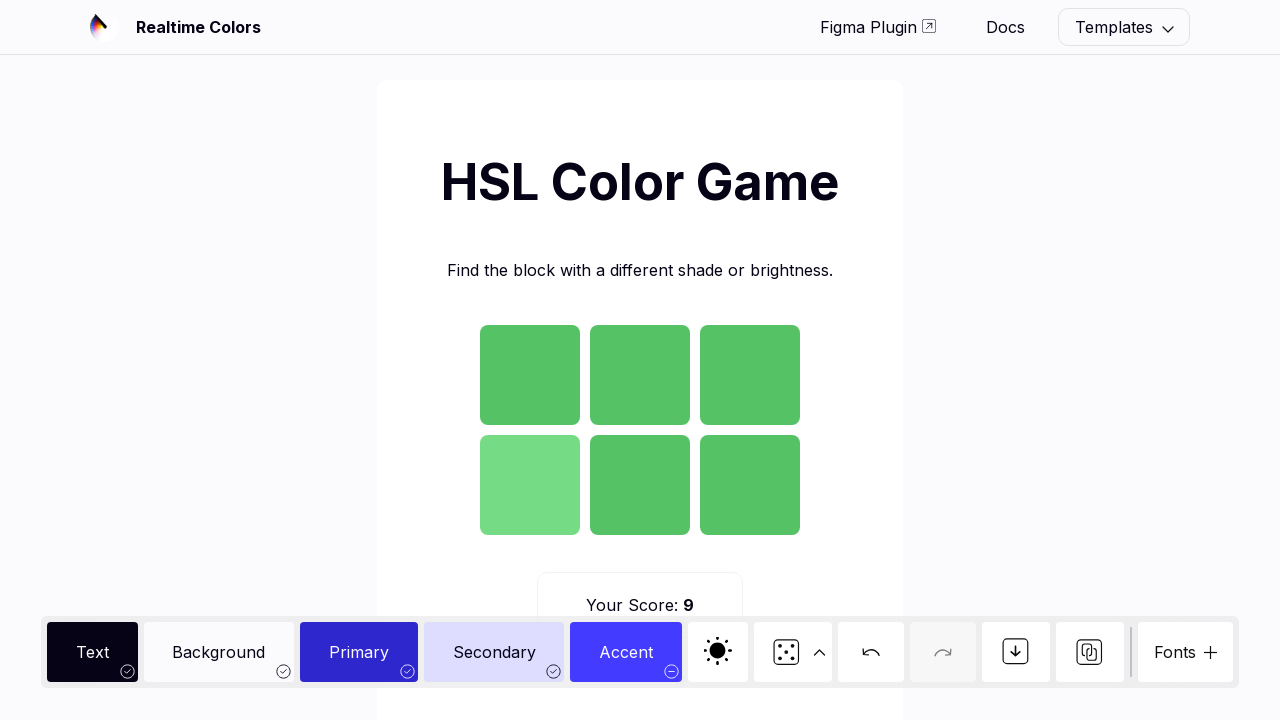

Extracted color values from all squares
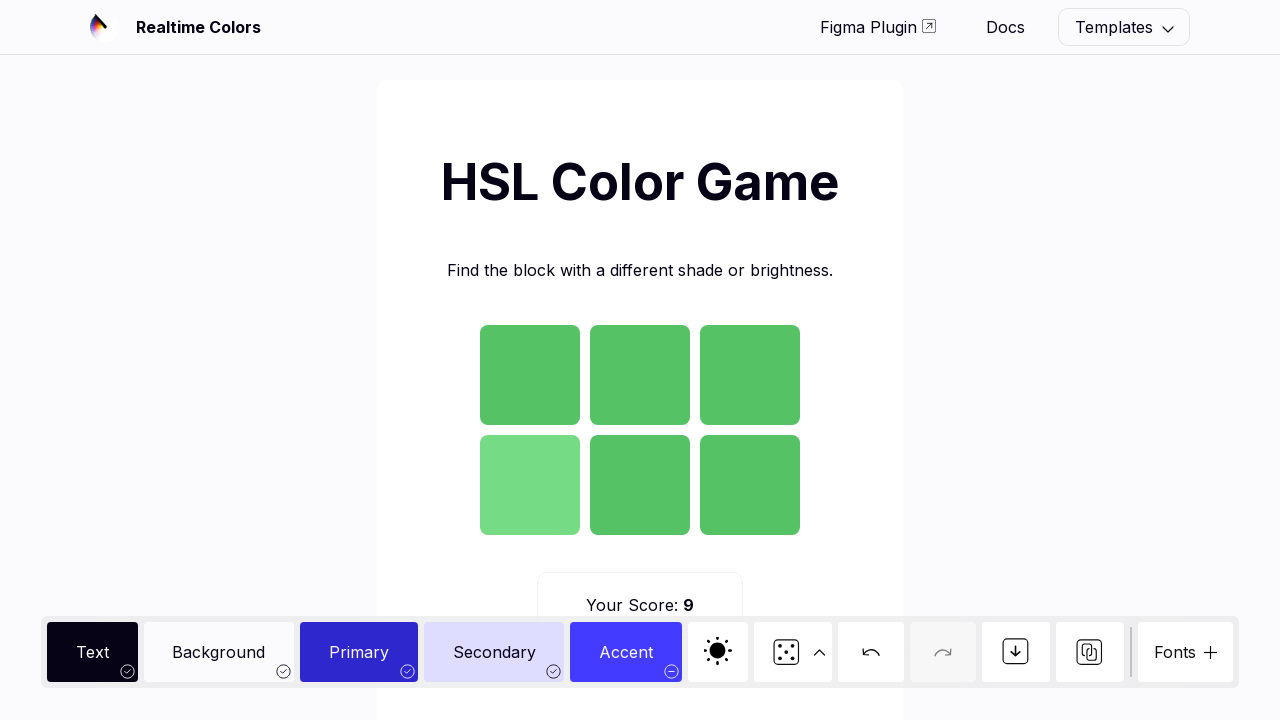

Counted color occurrences to find the different one
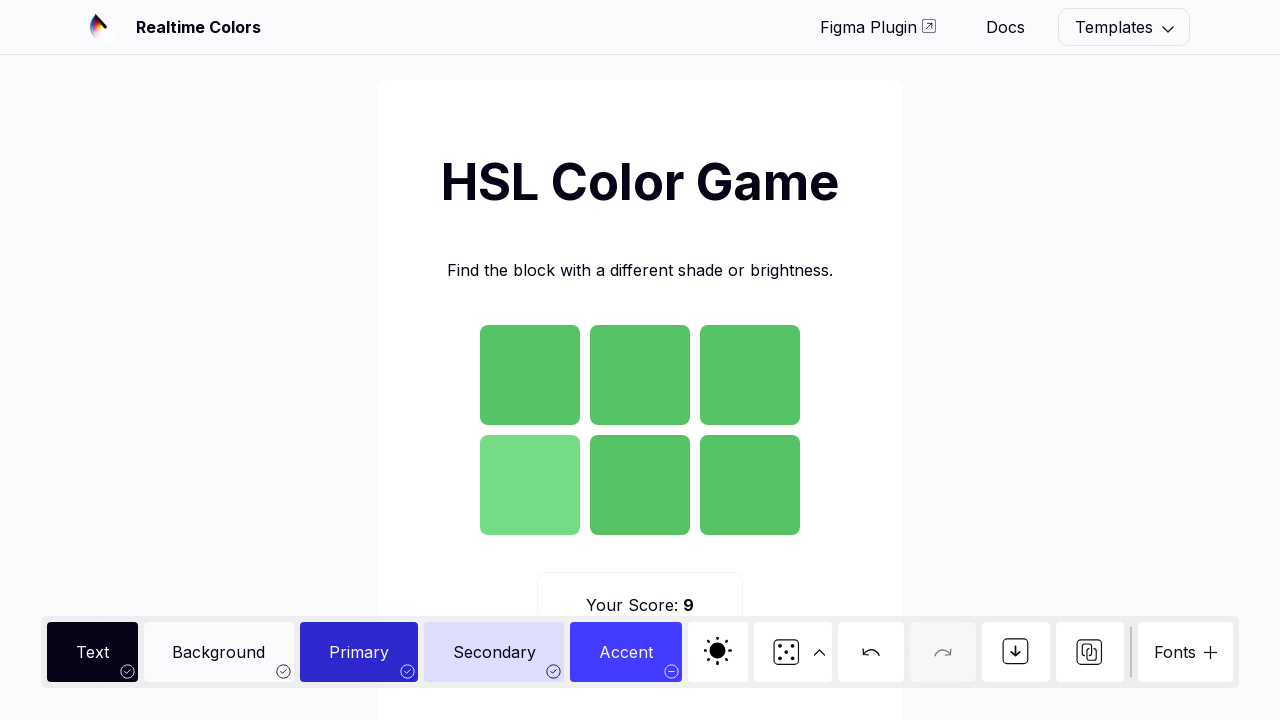

Identified different color: background-color: rgb(118, 219, 133);
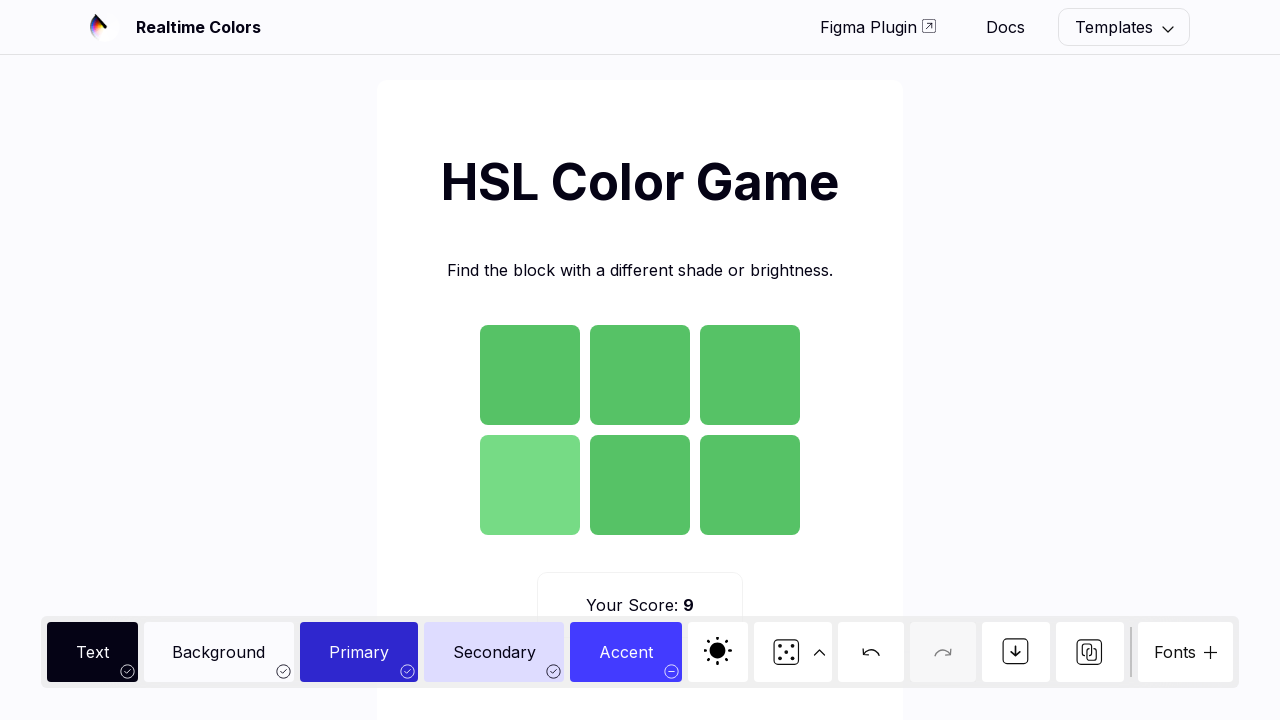

Clicked square at index 1 with different color at (530, 485) on .square >> nth=1
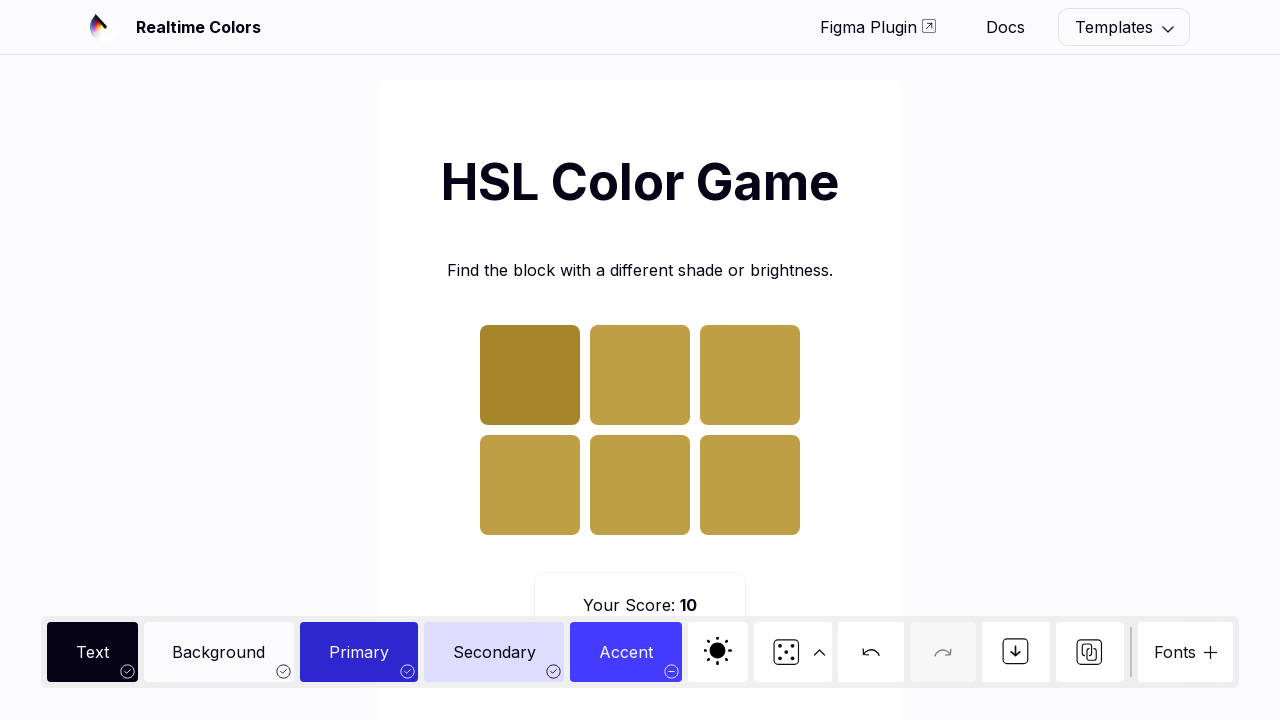

Paused 500ms between rounds
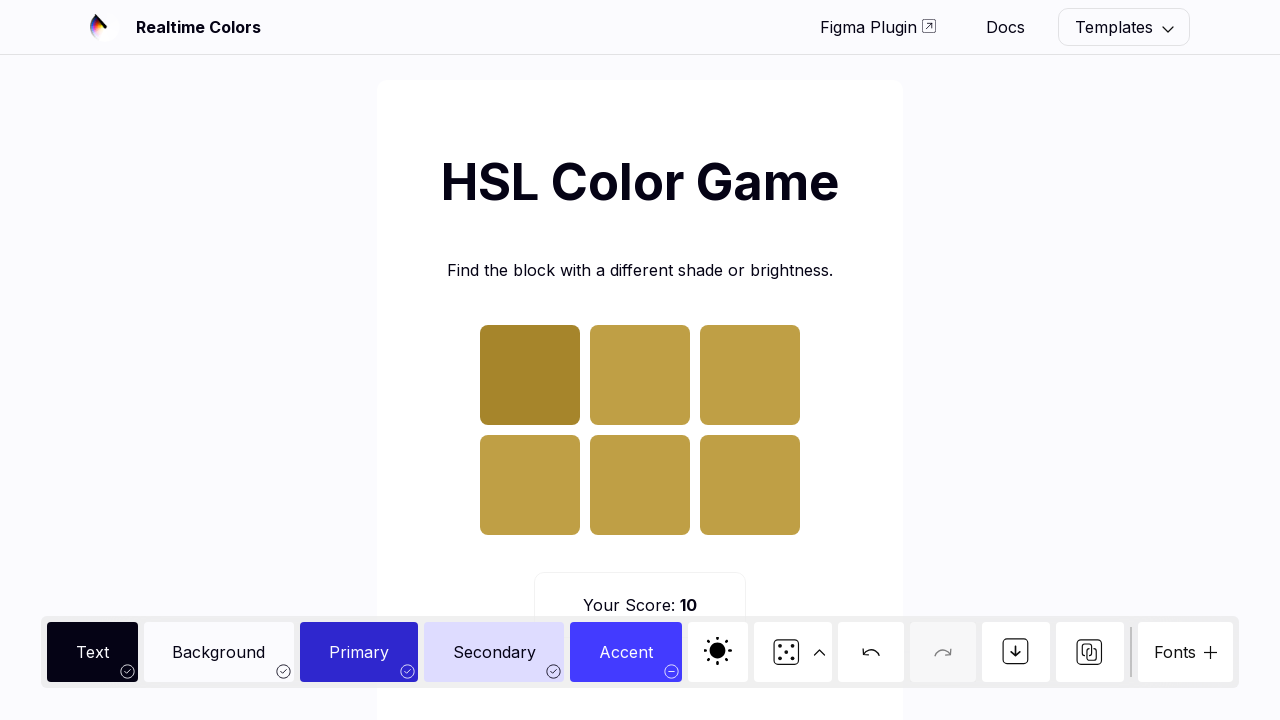

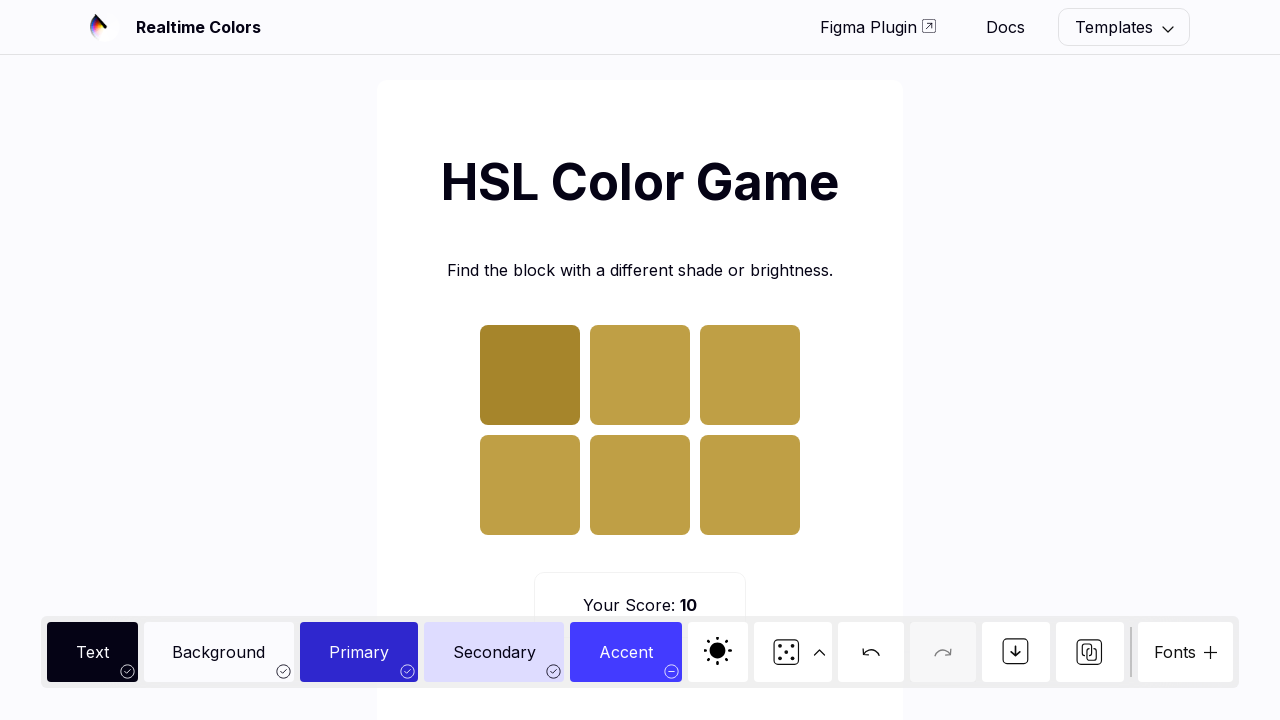